Navigates to Hyundai Korea's FAQ page and expands each FAQ item by clicking on them to reveal the question and answer content

Starting URL: https://www.hyundai.com/kr/ko/e/customer/center/faq

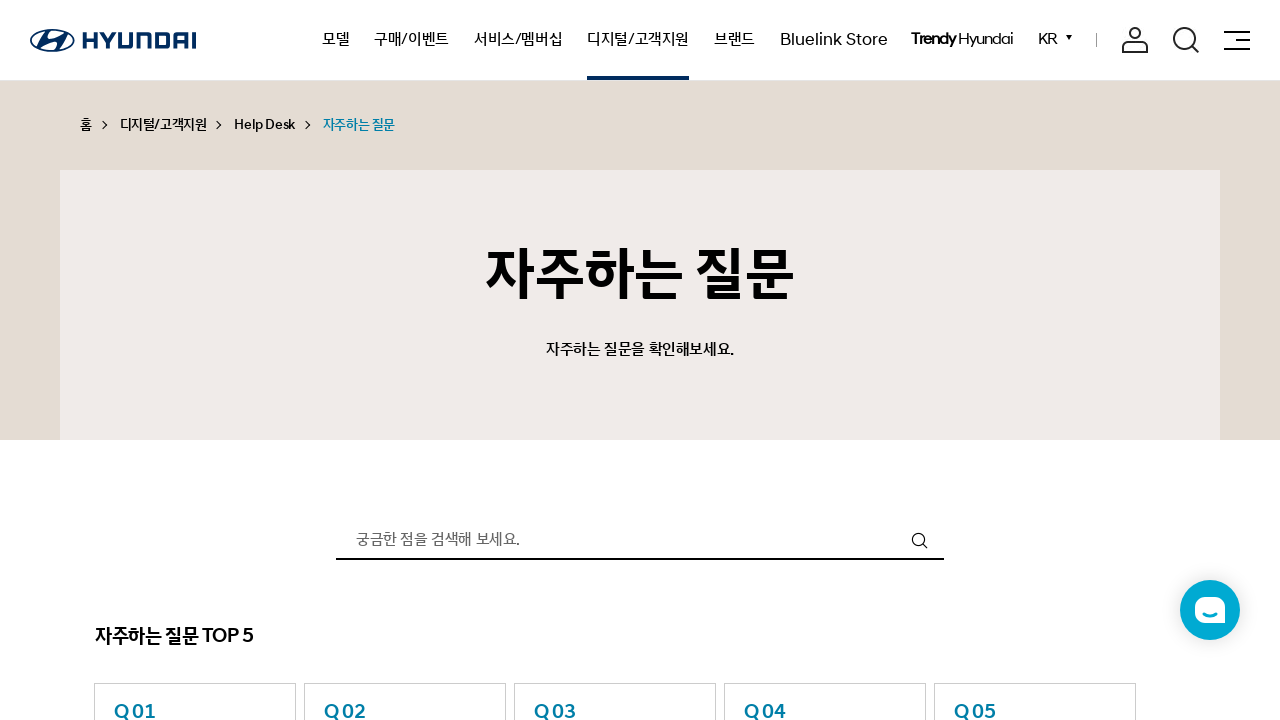

FAQ list items loaded on Hyundai Korea FAQ page
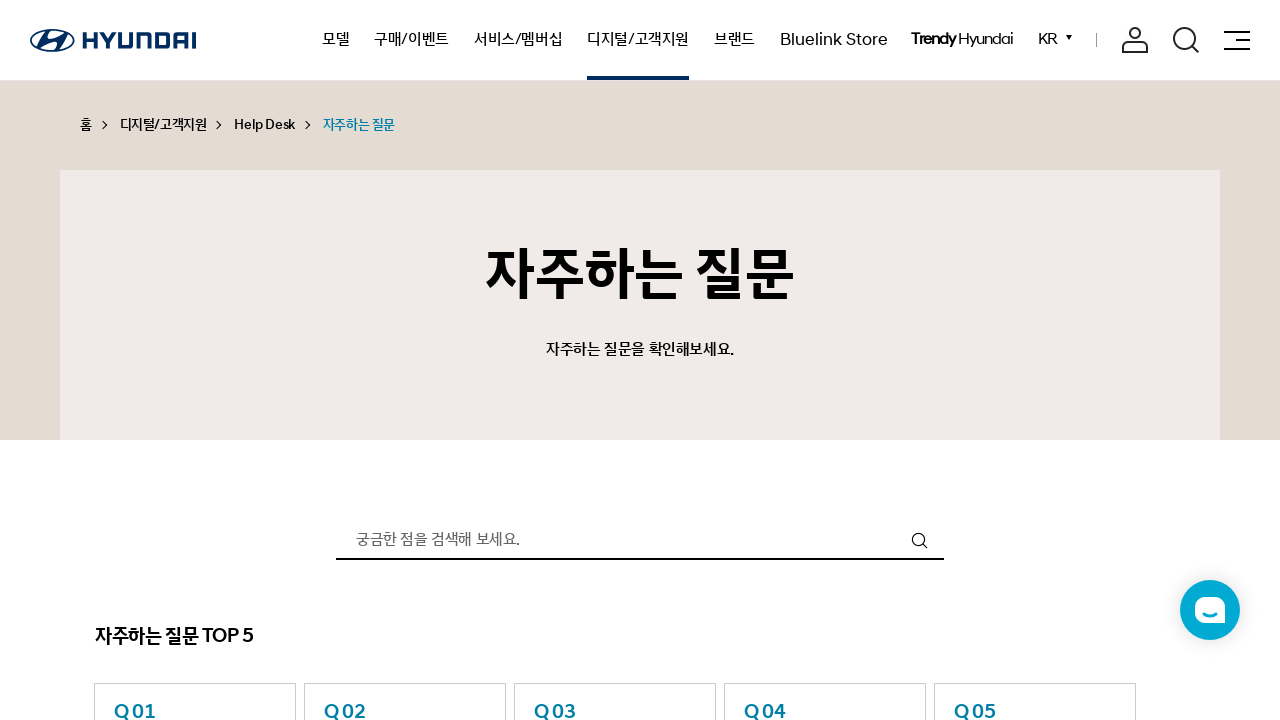

Located all FAQ items on the page
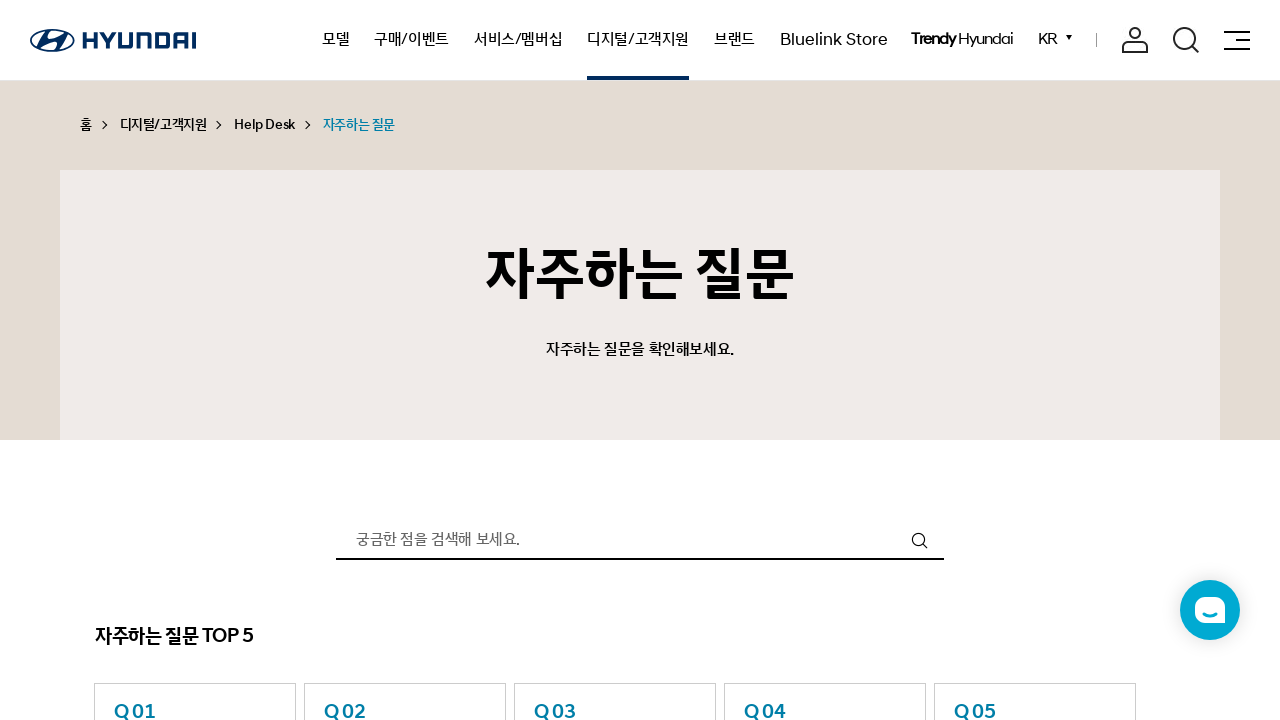

Found 10 FAQ items total
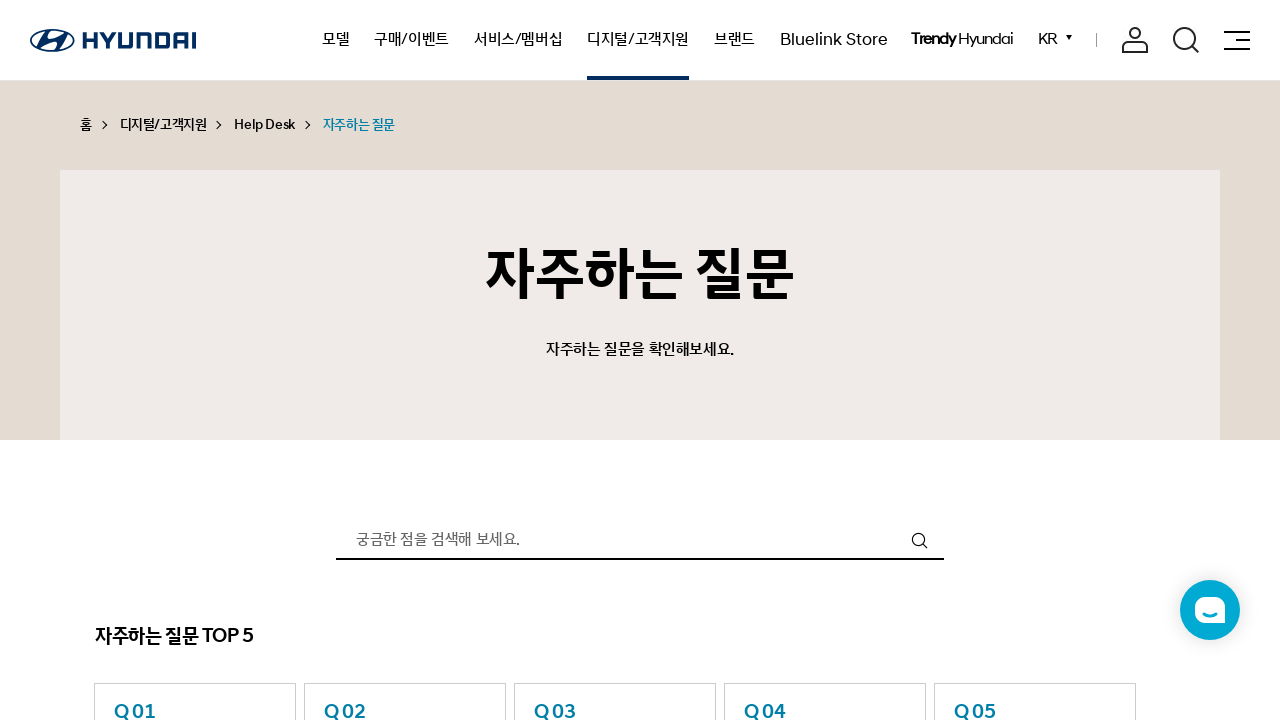

Clicked on FAQ item 1 to expand at (640, 360) on div.list-wrap div.list-item >> nth=0
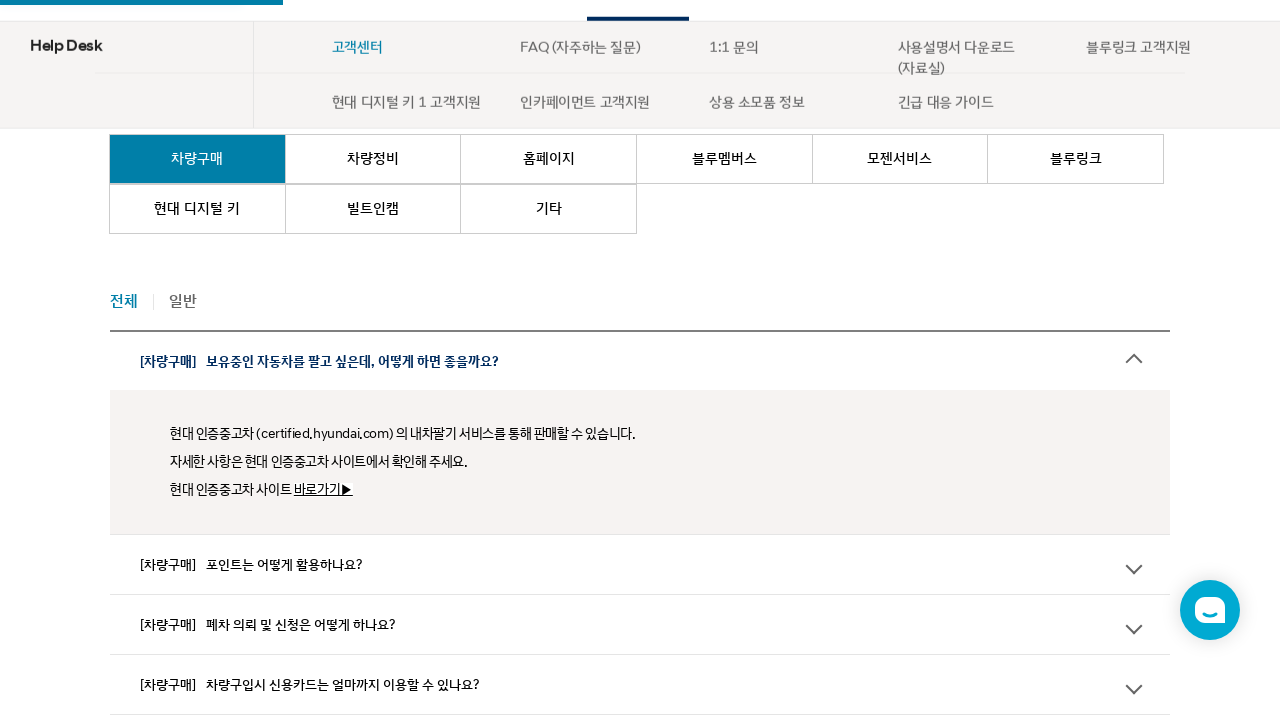

Waited 500ms for FAQ item 1 content to load
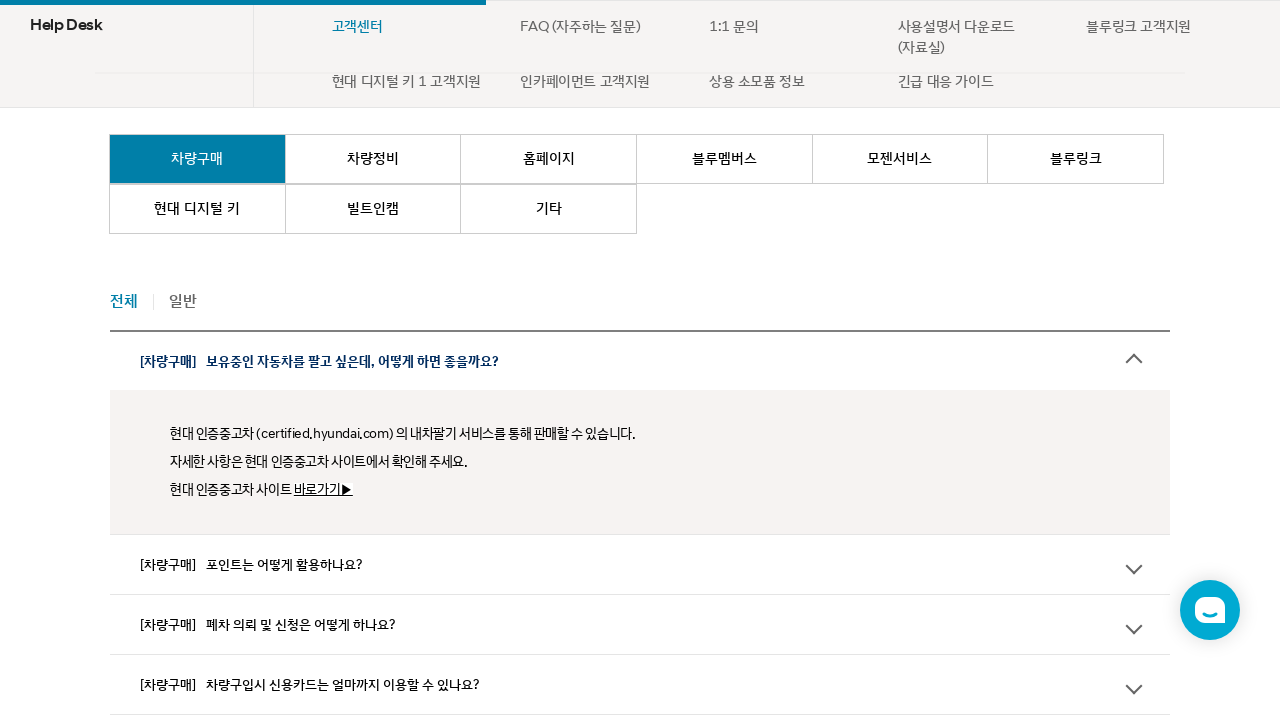

FAQ item 1 title became visible
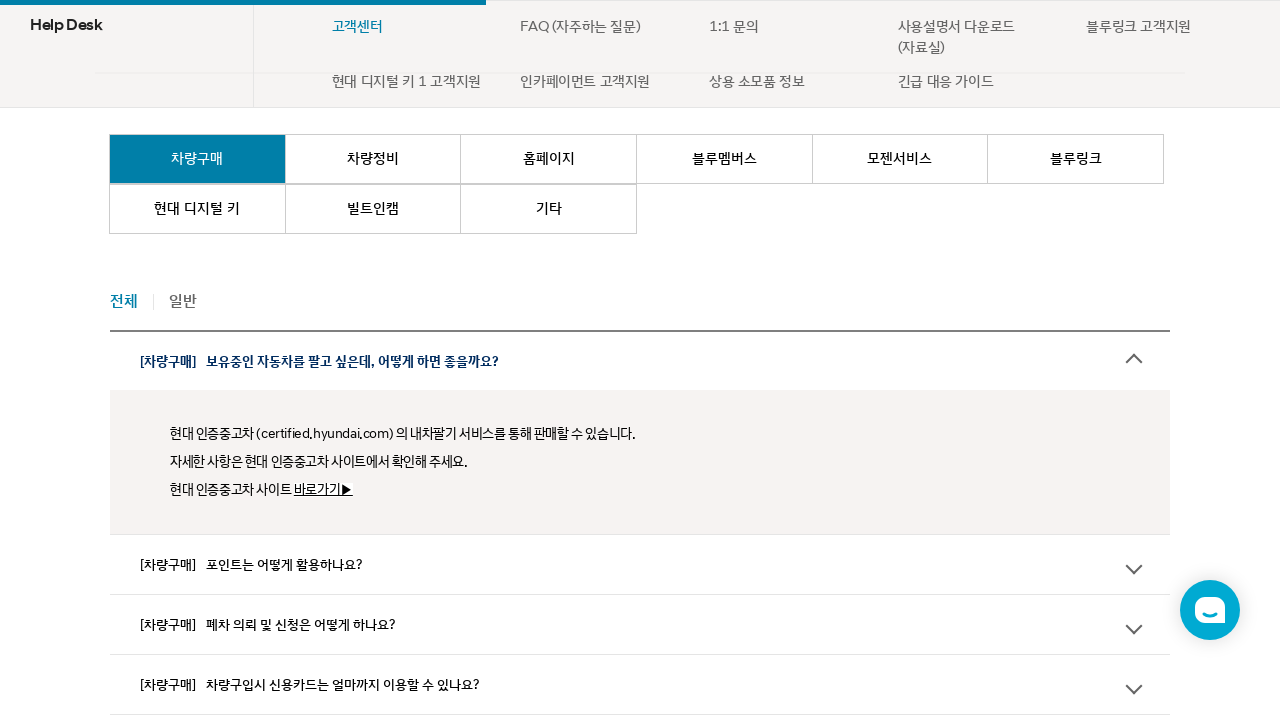

FAQ item 1 content became visible
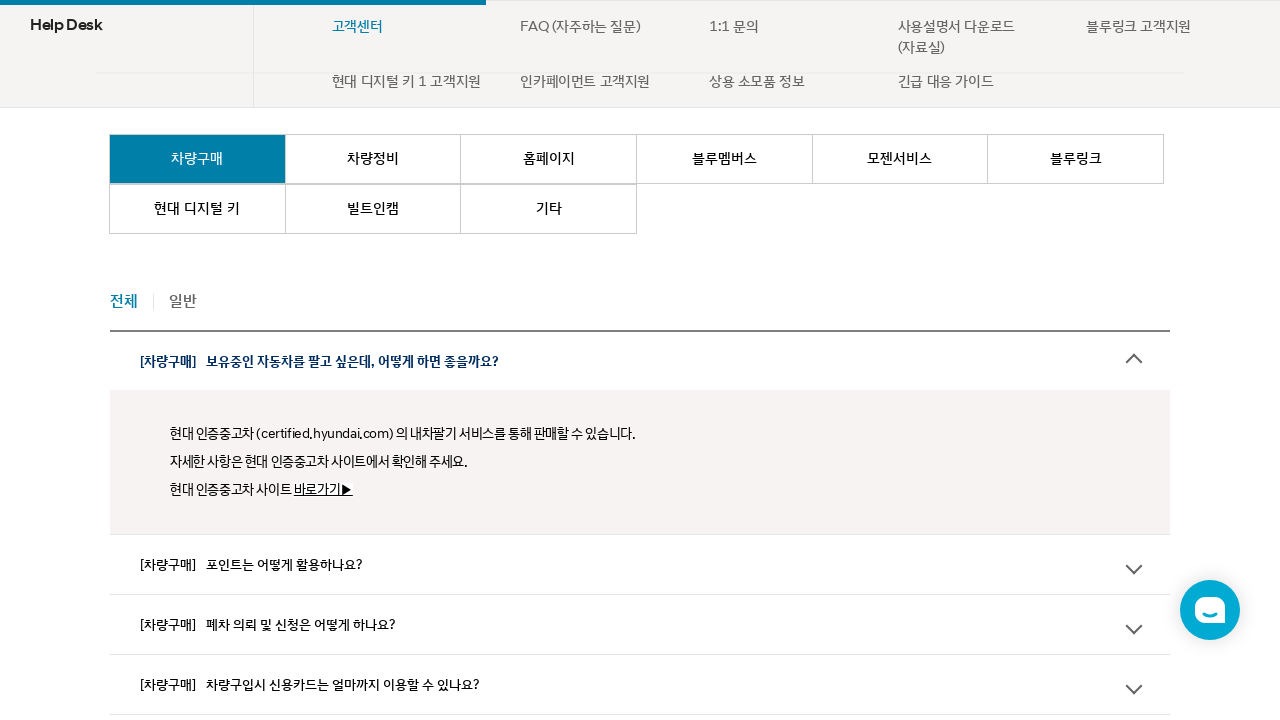

Clicked on FAQ item 2 to expand at (640, 564) on div.list-wrap div.list-item >> nth=1
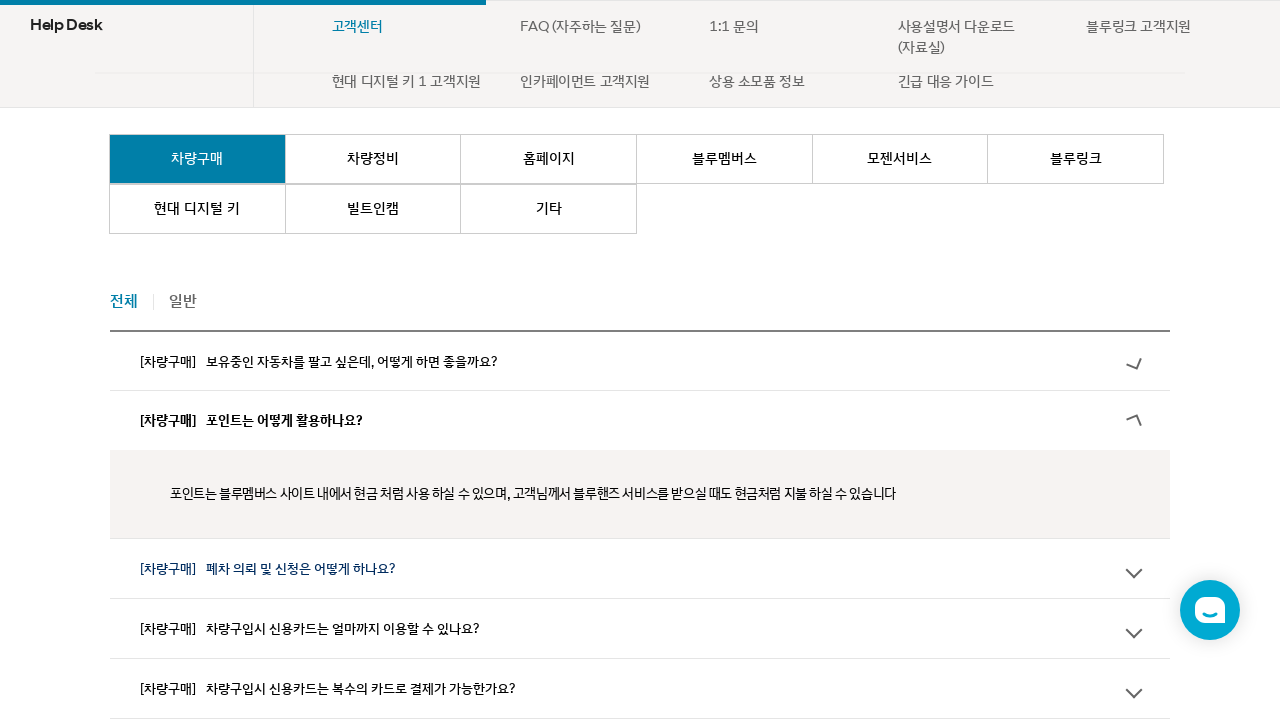

Waited 500ms for FAQ item 2 content to load
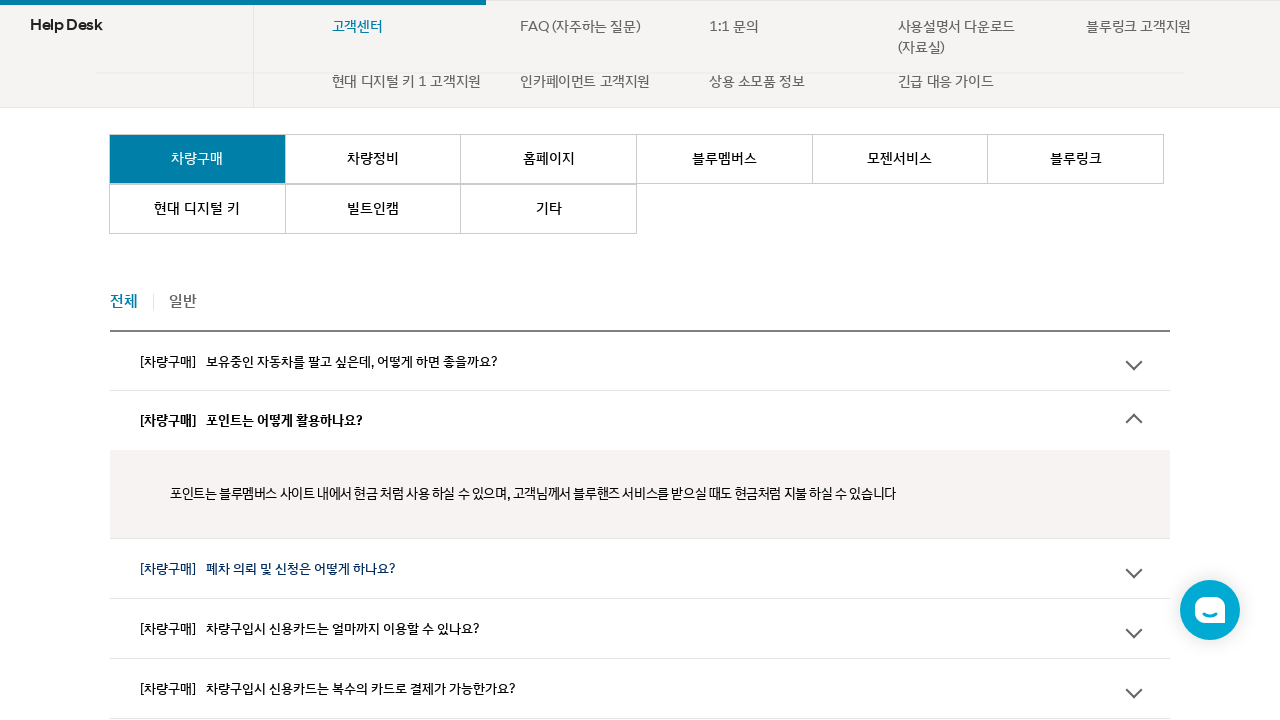

FAQ item 2 title became visible
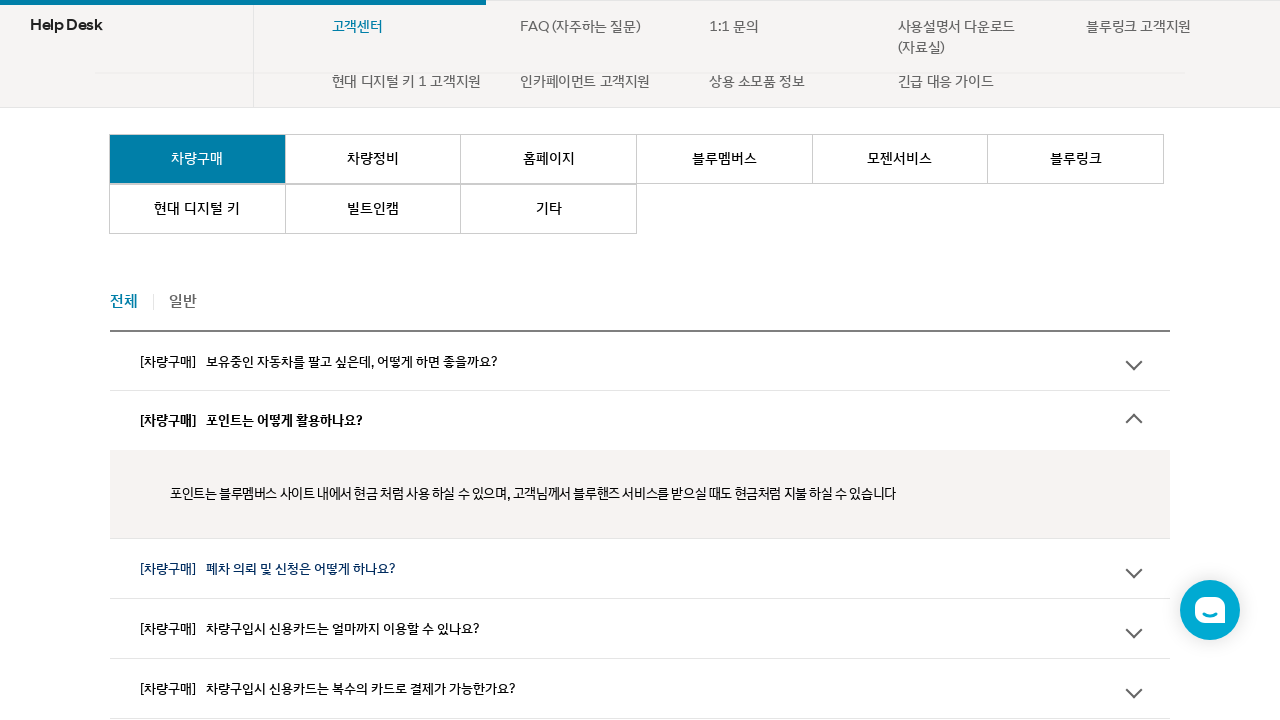

FAQ item 2 content became visible
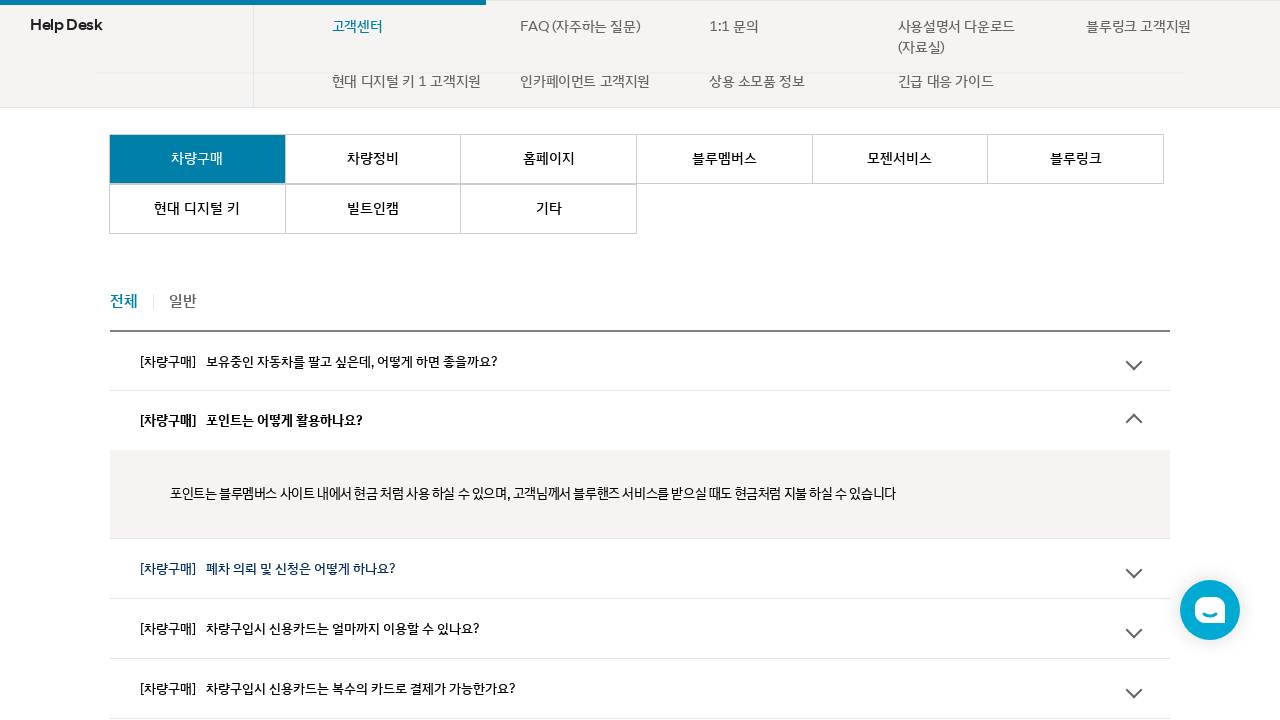

Clicked on FAQ item 3 to expand at (640, 568) on div.list-wrap div.list-item >> nth=2
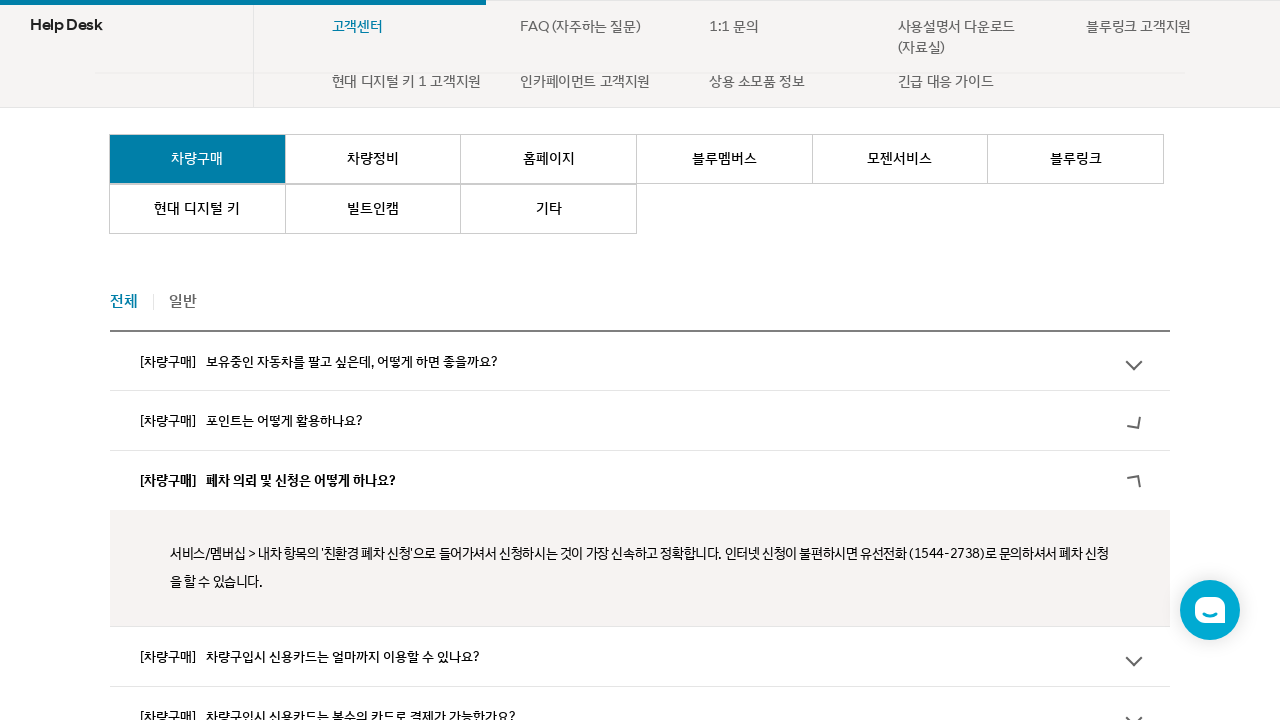

Waited 500ms for FAQ item 3 content to load
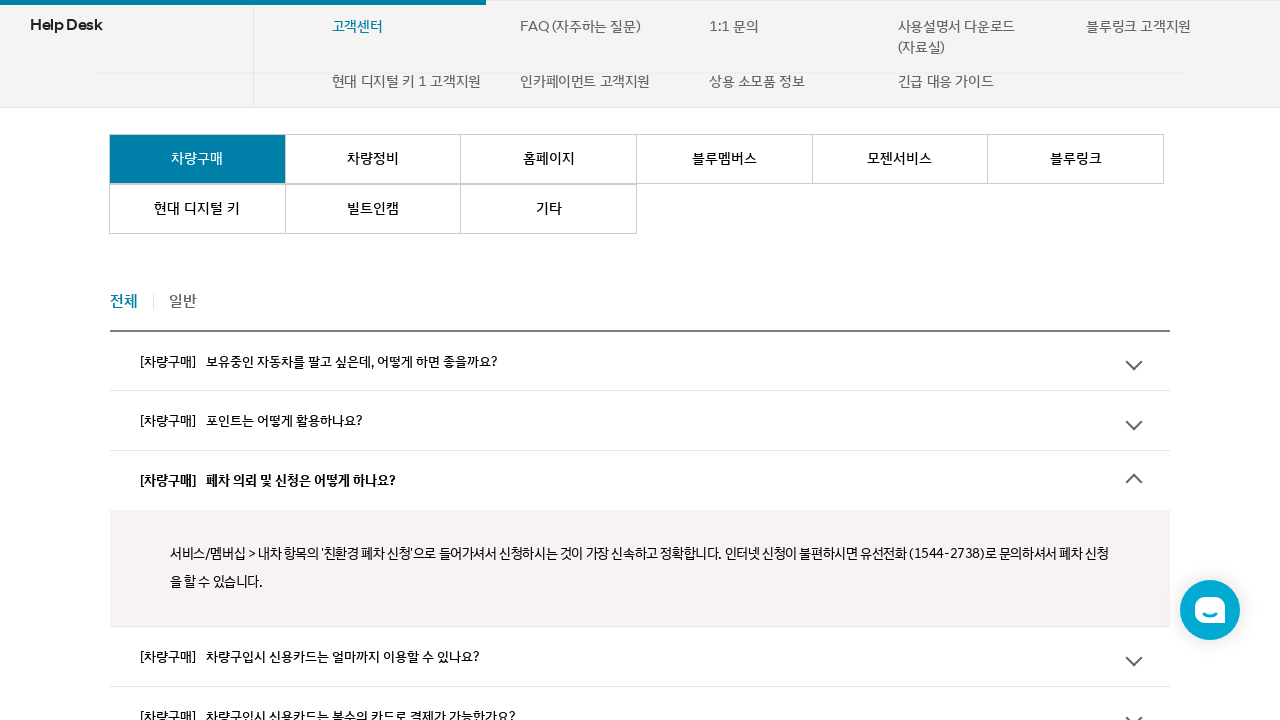

FAQ item 3 title became visible
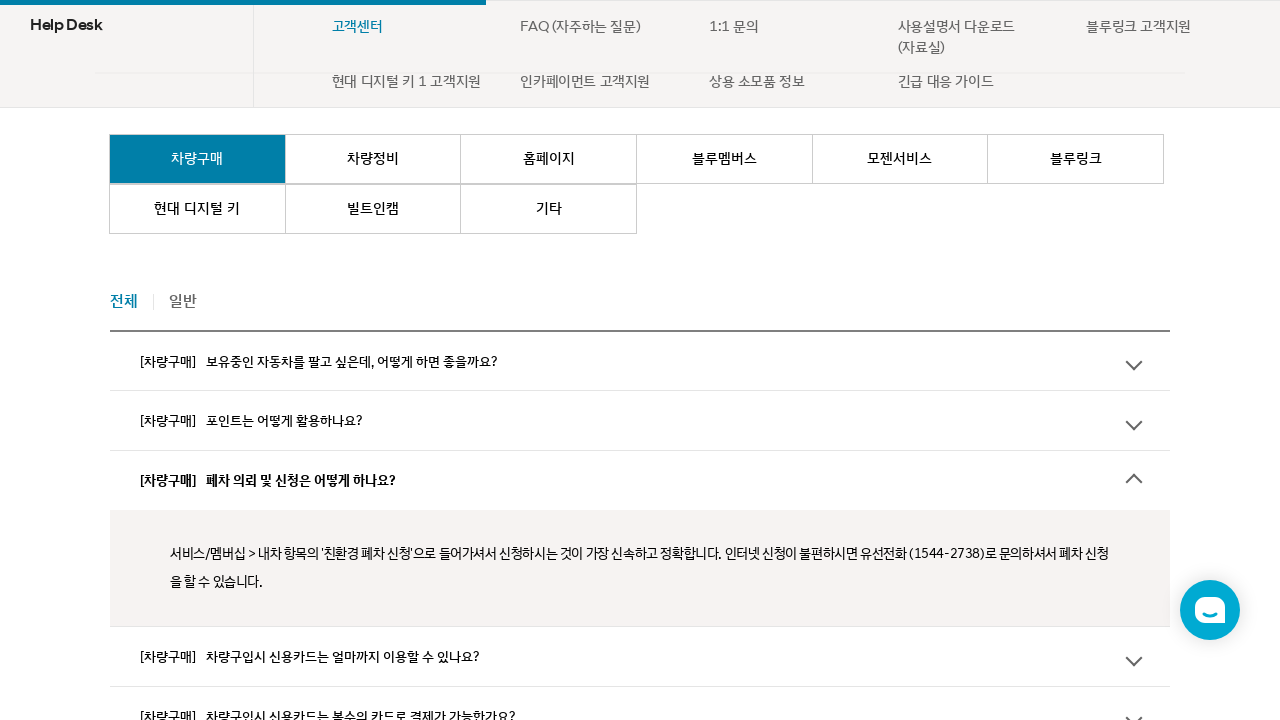

FAQ item 3 content became visible
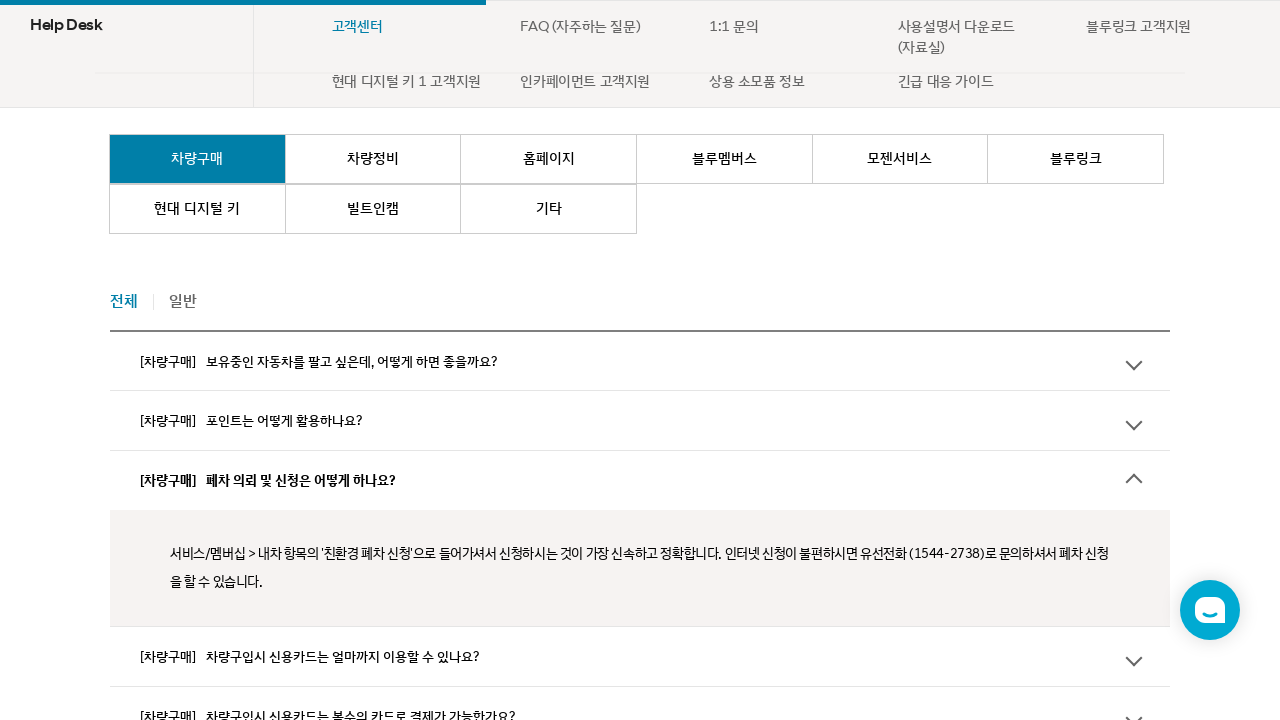

Clicked on FAQ item 4 to expand at (640, 656) on div.list-wrap div.list-item >> nth=3
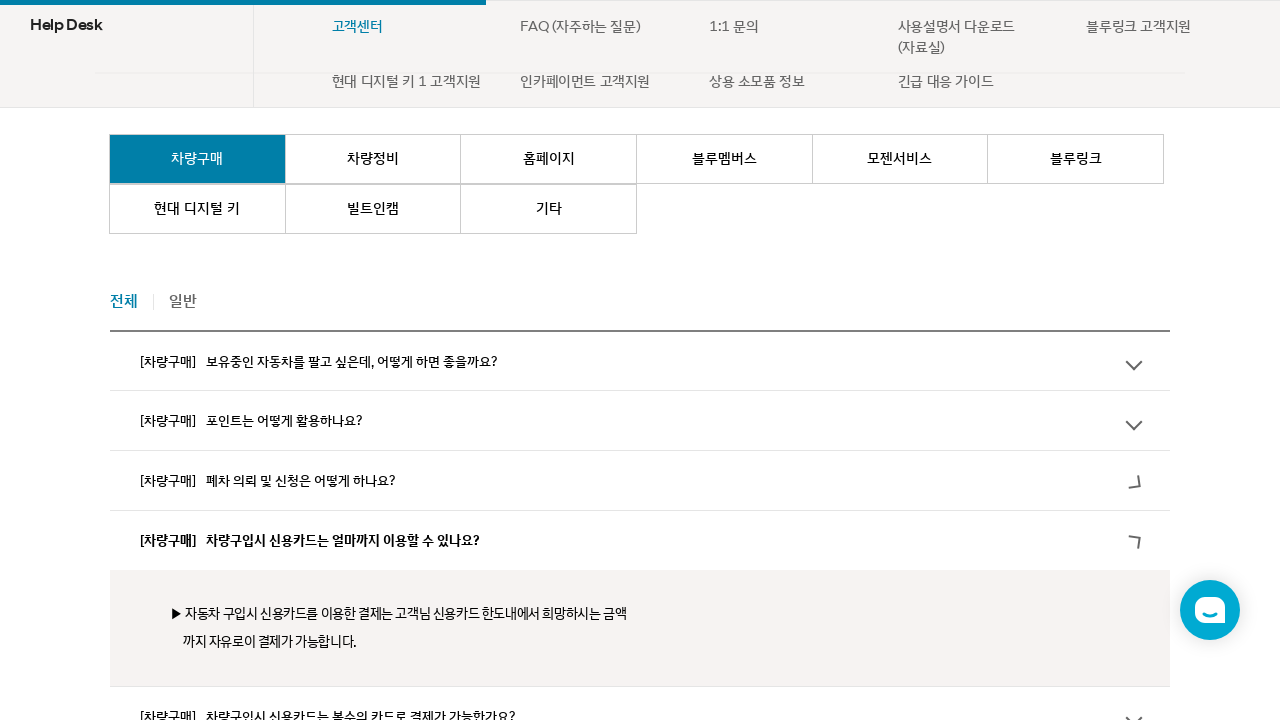

Waited 500ms for FAQ item 4 content to load
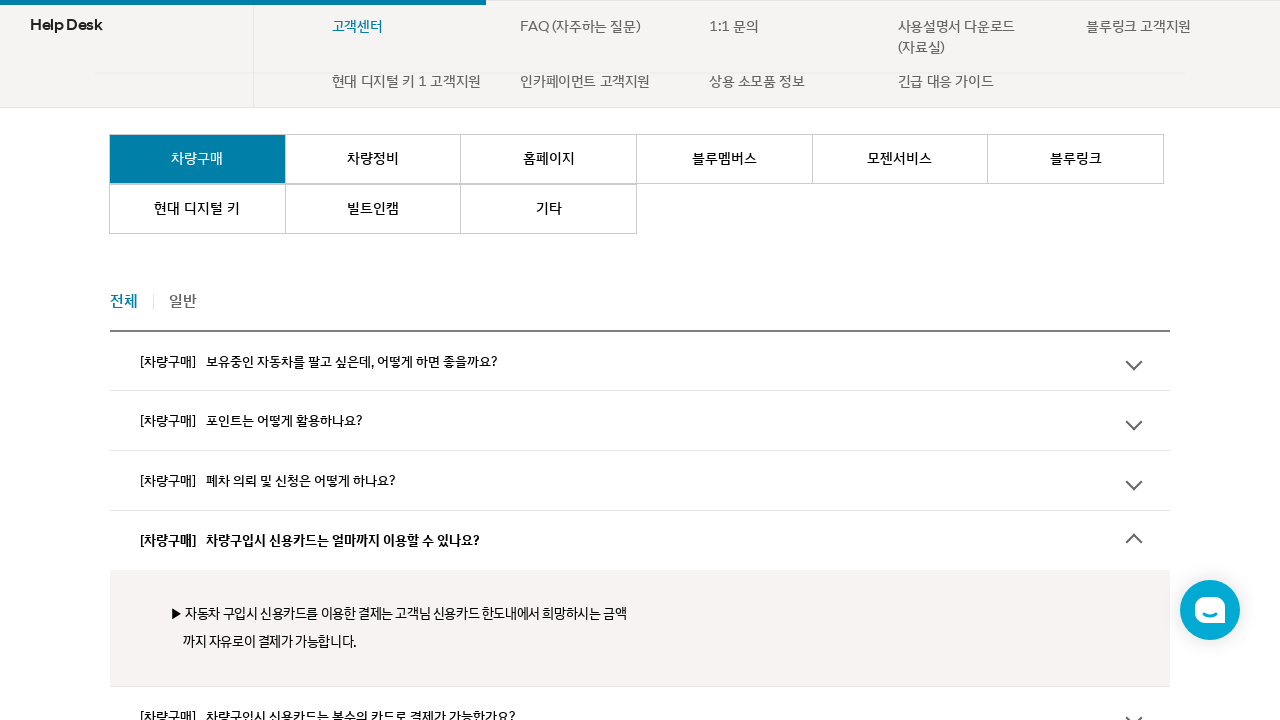

FAQ item 4 title became visible
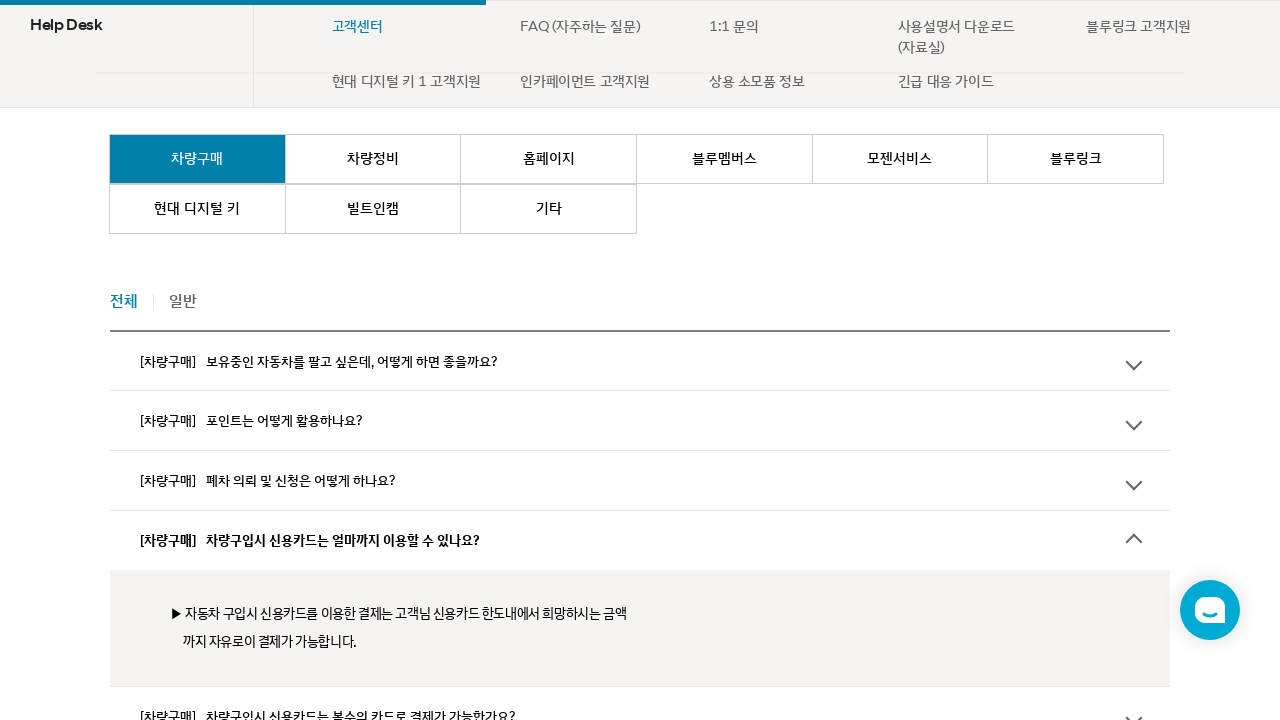

FAQ item 4 content became visible
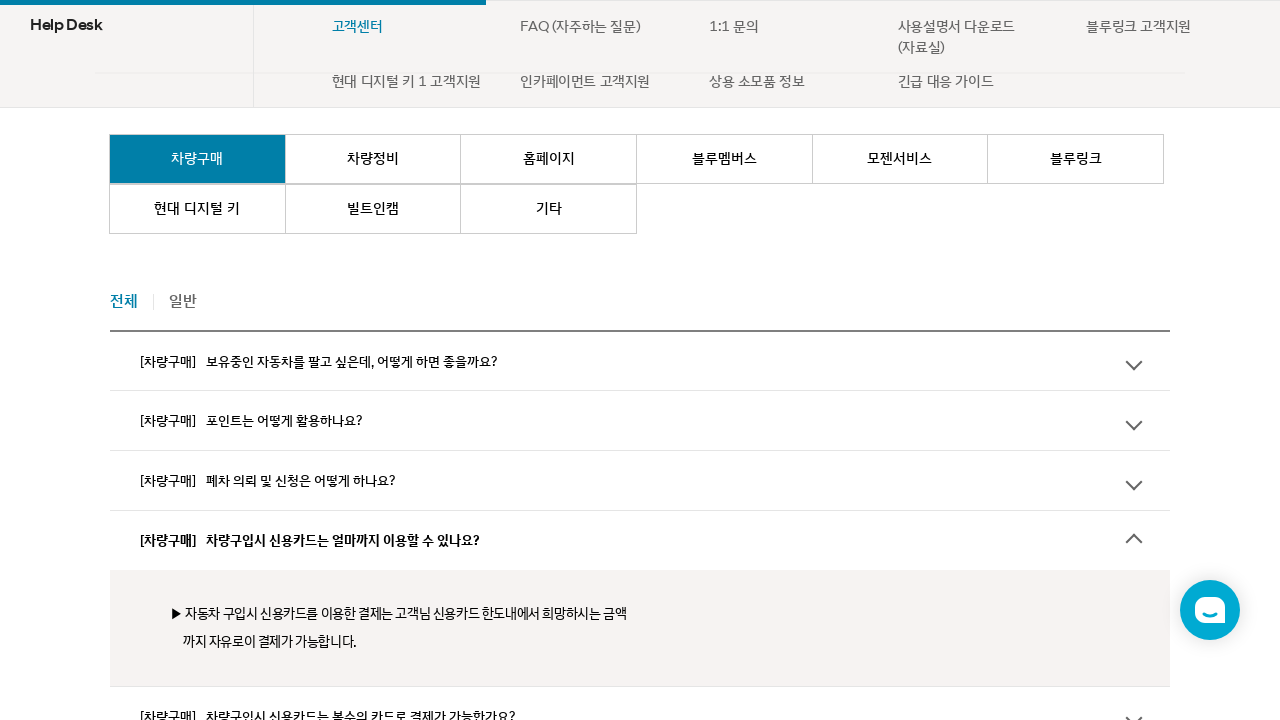

Clicked on FAQ item 5 to expand at (640, 690) on div.list-wrap div.list-item >> nth=4
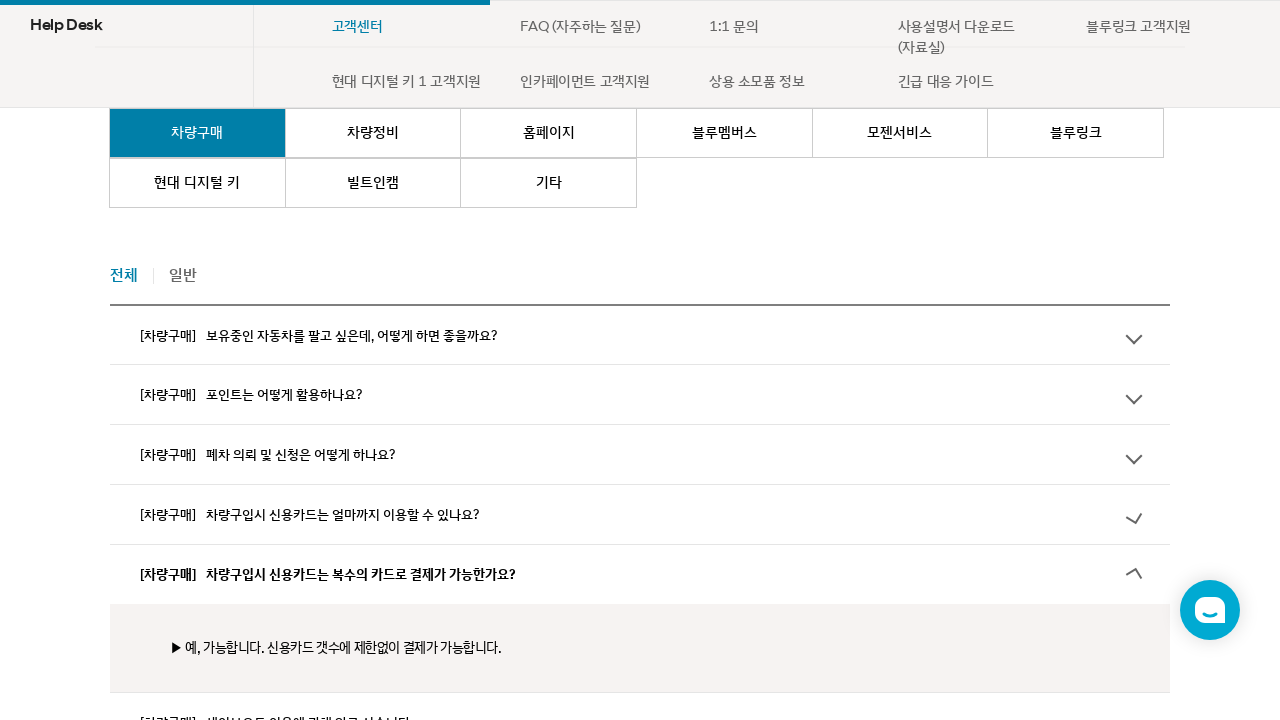

Waited 500ms for FAQ item 5 content to load
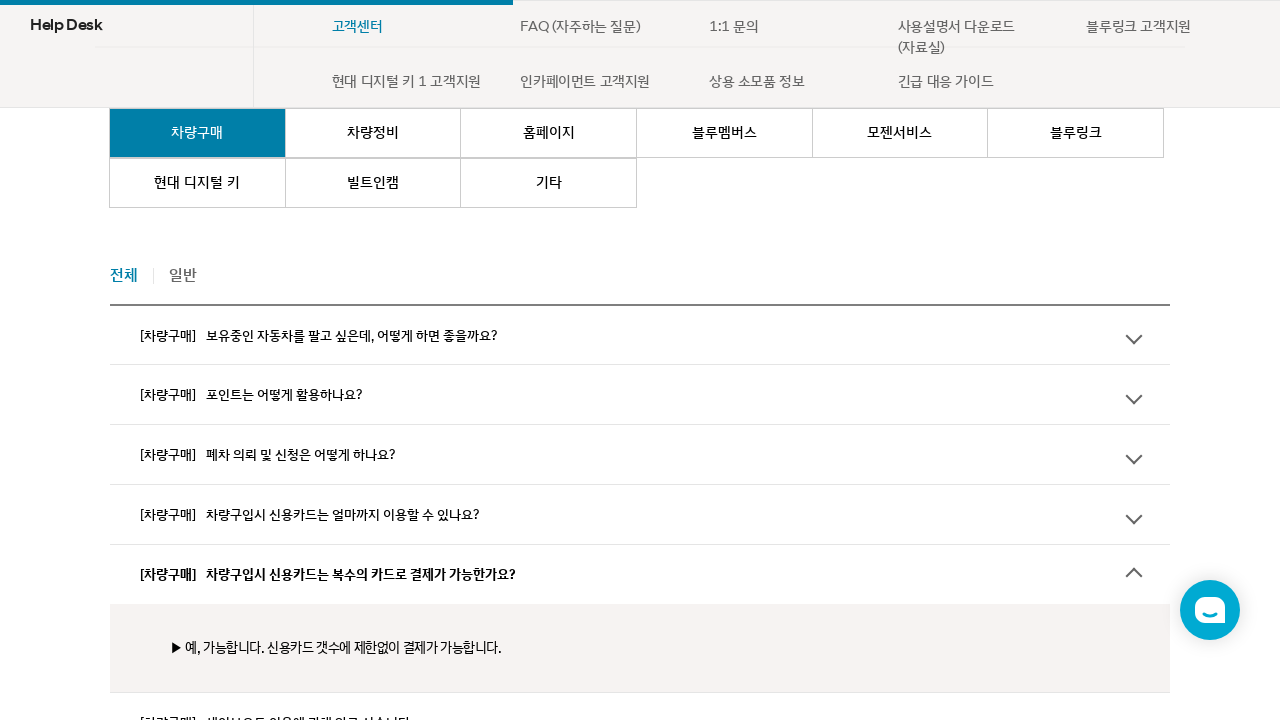

FAQ item 5 title became visible
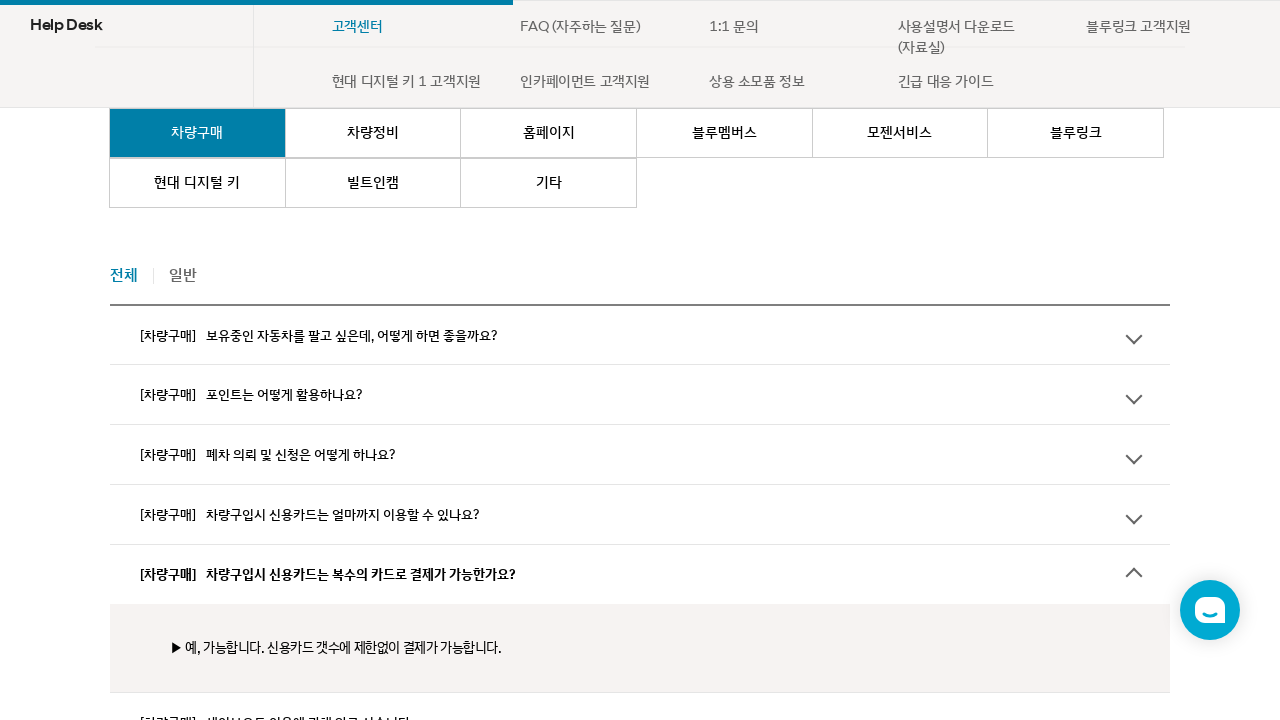

FAQ item 5 content became visible
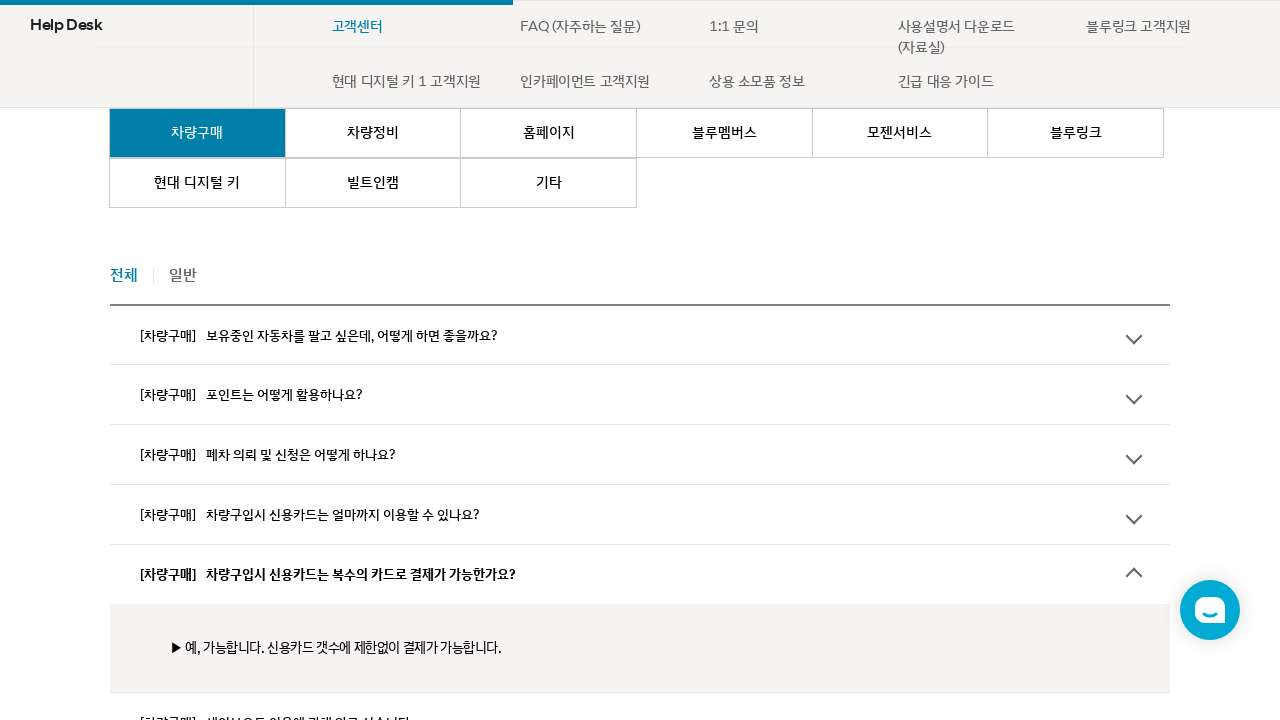

Clicked on FAQ item 6 to expand at (640, 690) on div.list-wrap div.list-item >> nth=5
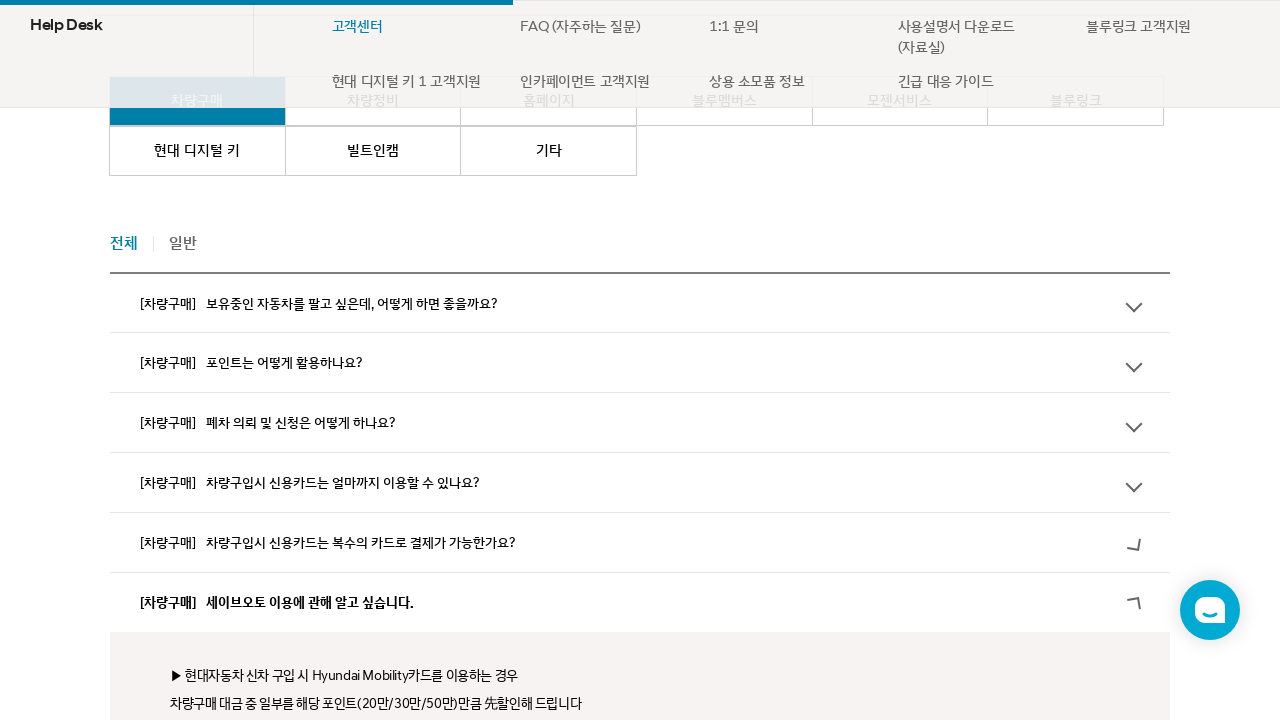

Waited 500ms for FAQ item 6 content to load
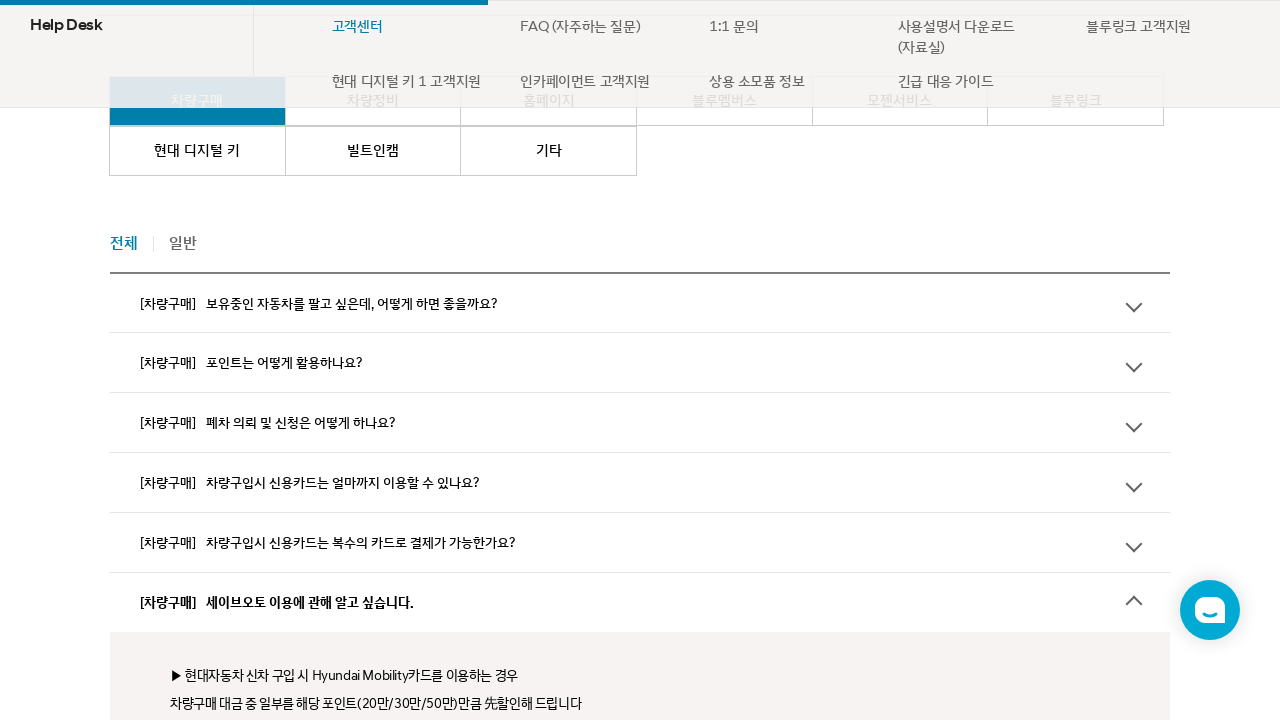

FAQ item 6 title became visible
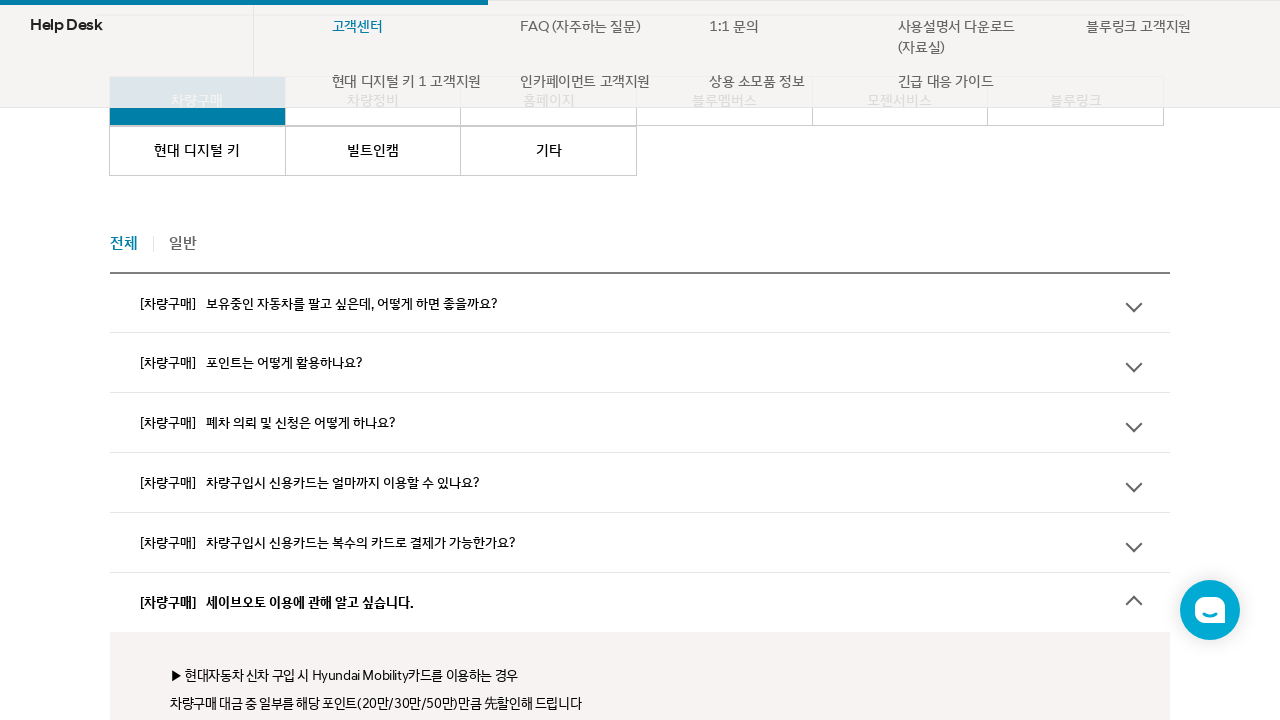

FAQ item 6 content became visible
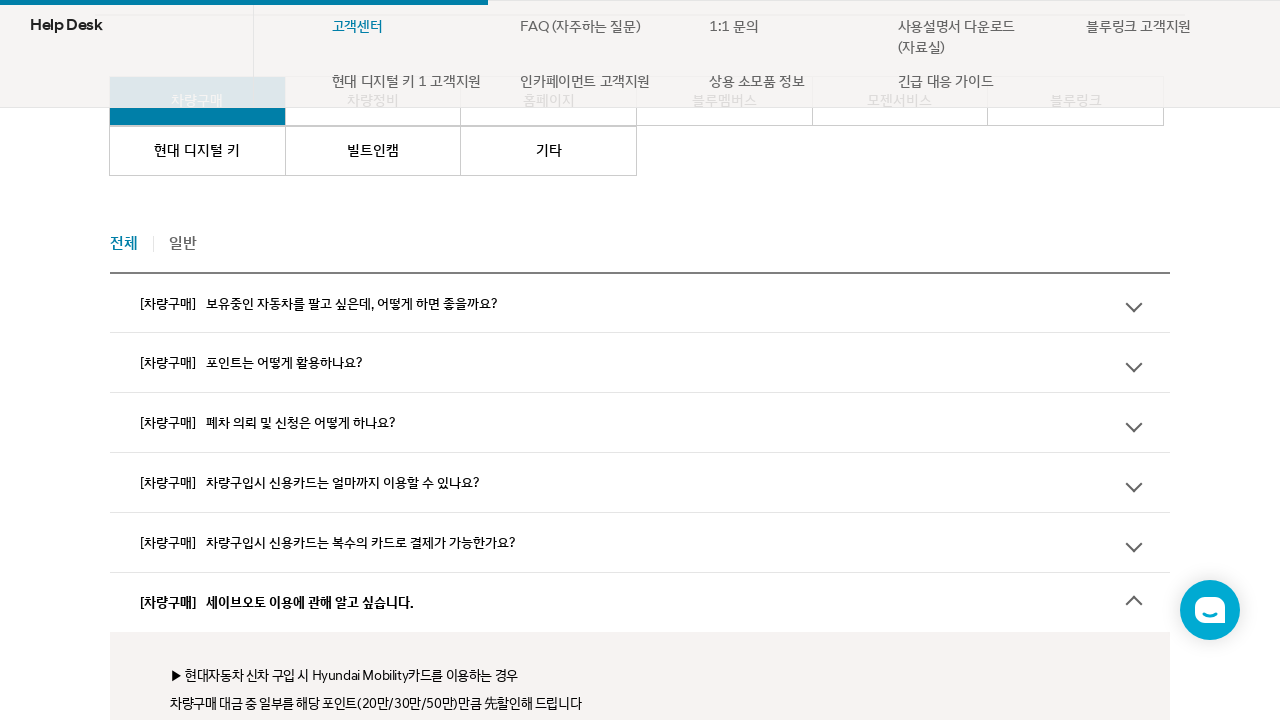

Clicked on FAQ item 7 to expand at (640, 360) on div.list-wrap div.list-item >> nth=6
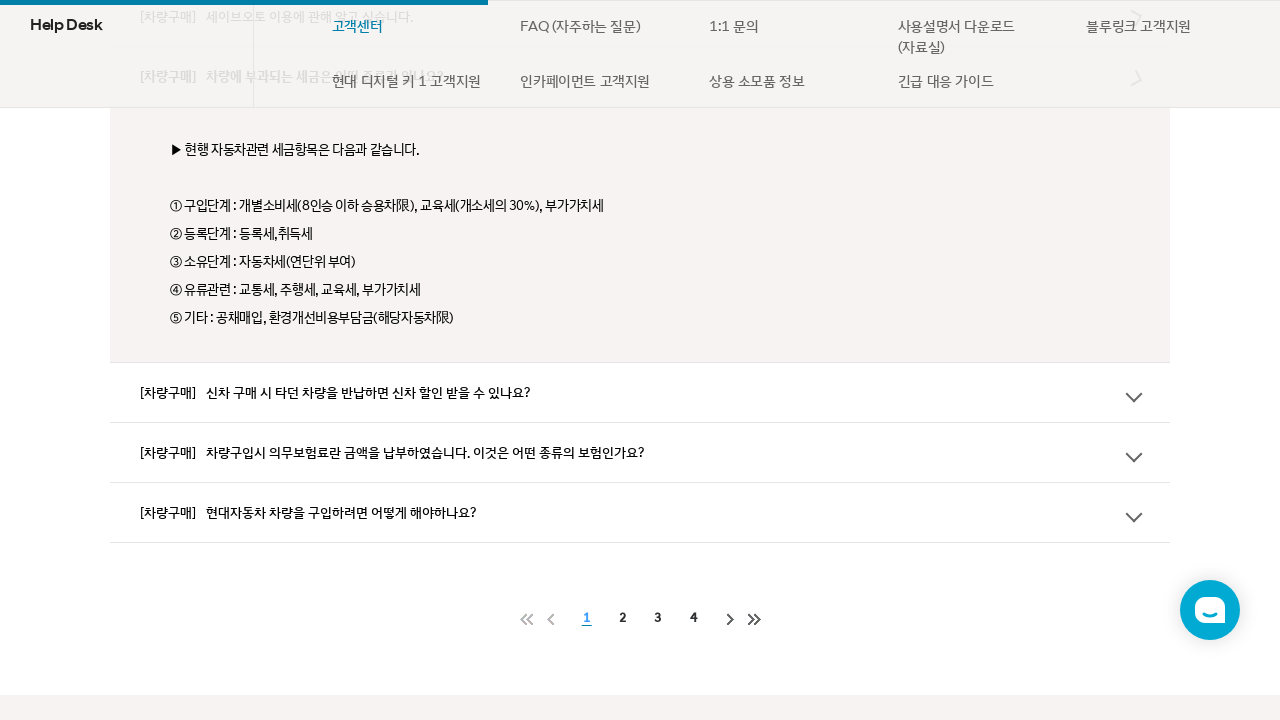

Waited 500ms for FAQ item 7 content to load
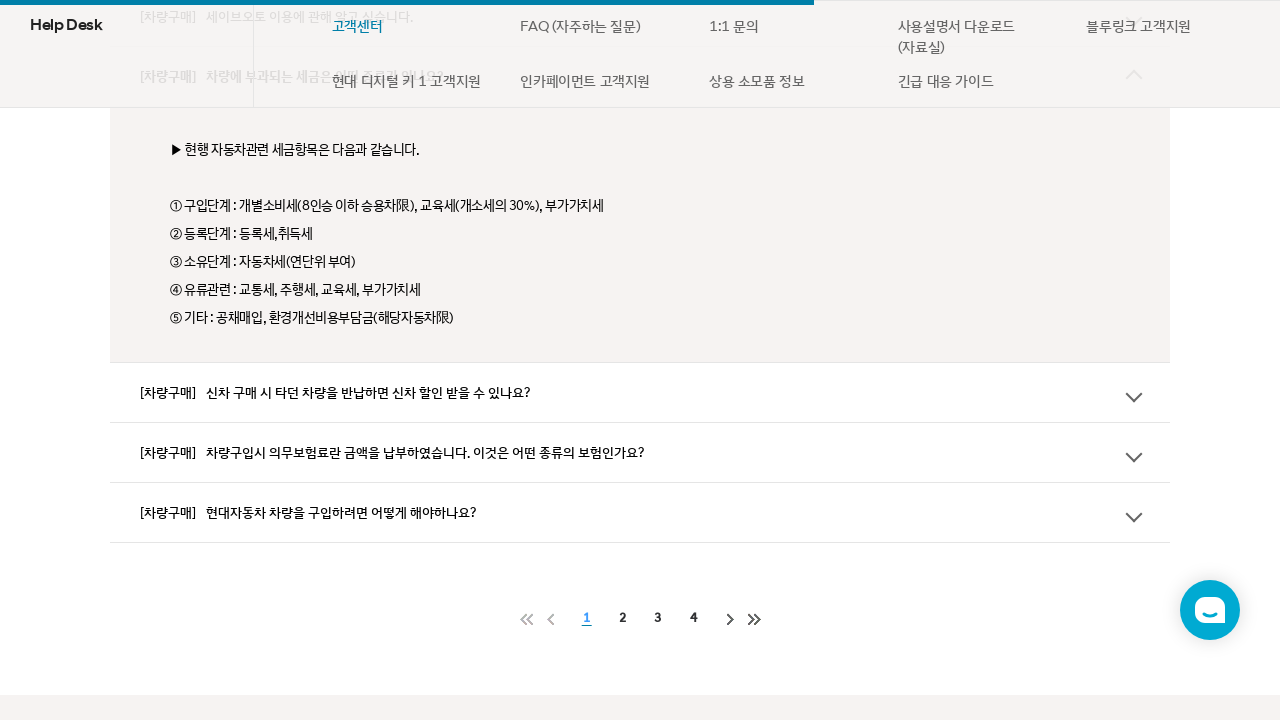

FAQ item 7 title became visible
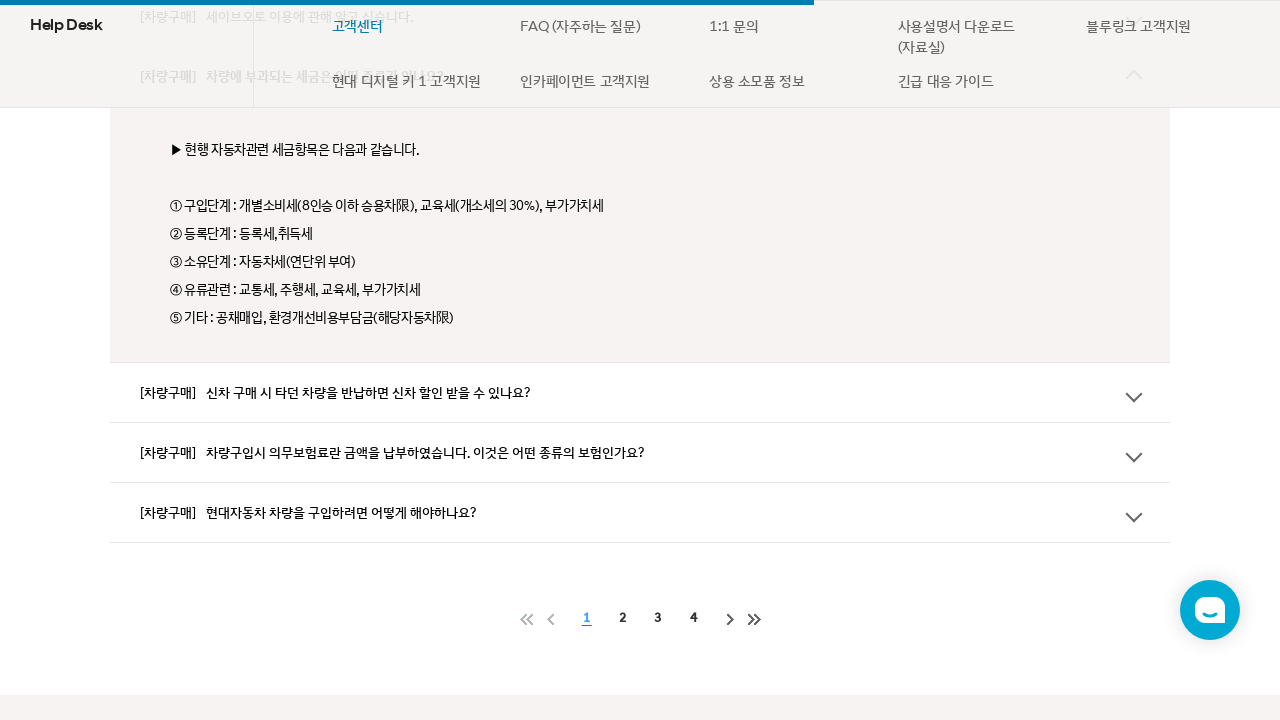

FAQ item 7 content became visible
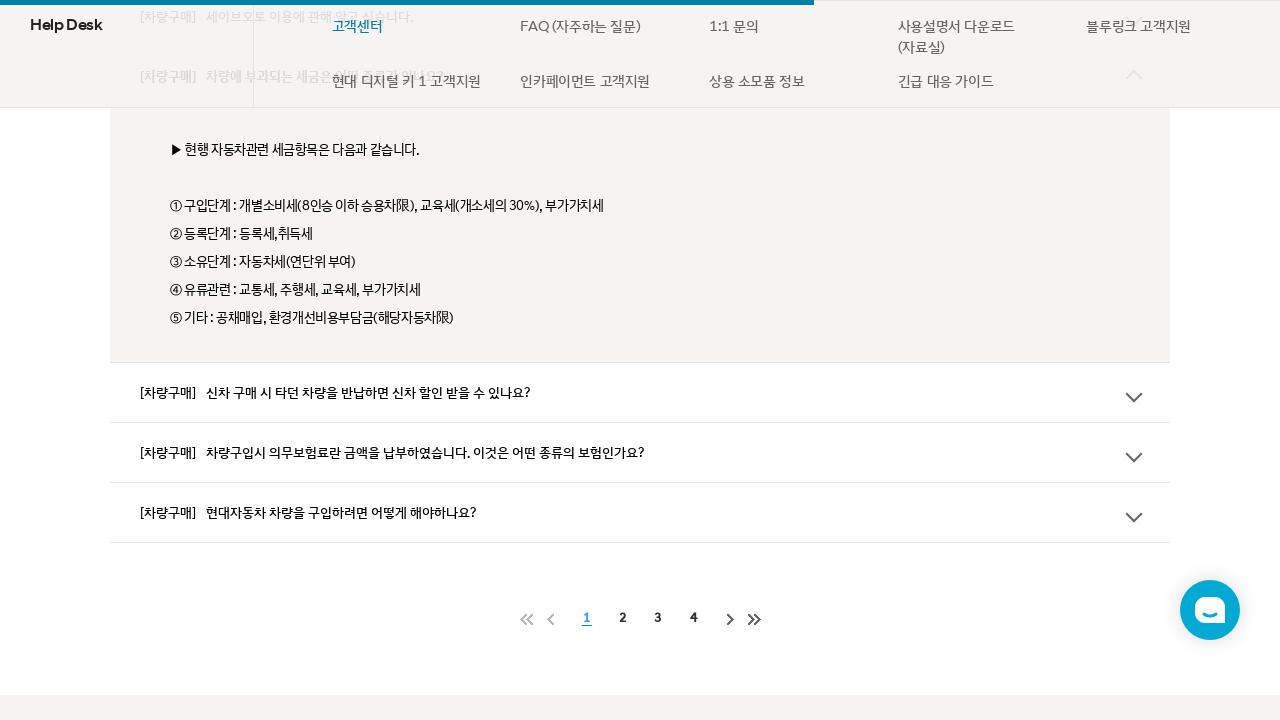

Clicked on FAQ item 8 to expand at (640, 392) on div.list-wrap div.list-item >> nth=7
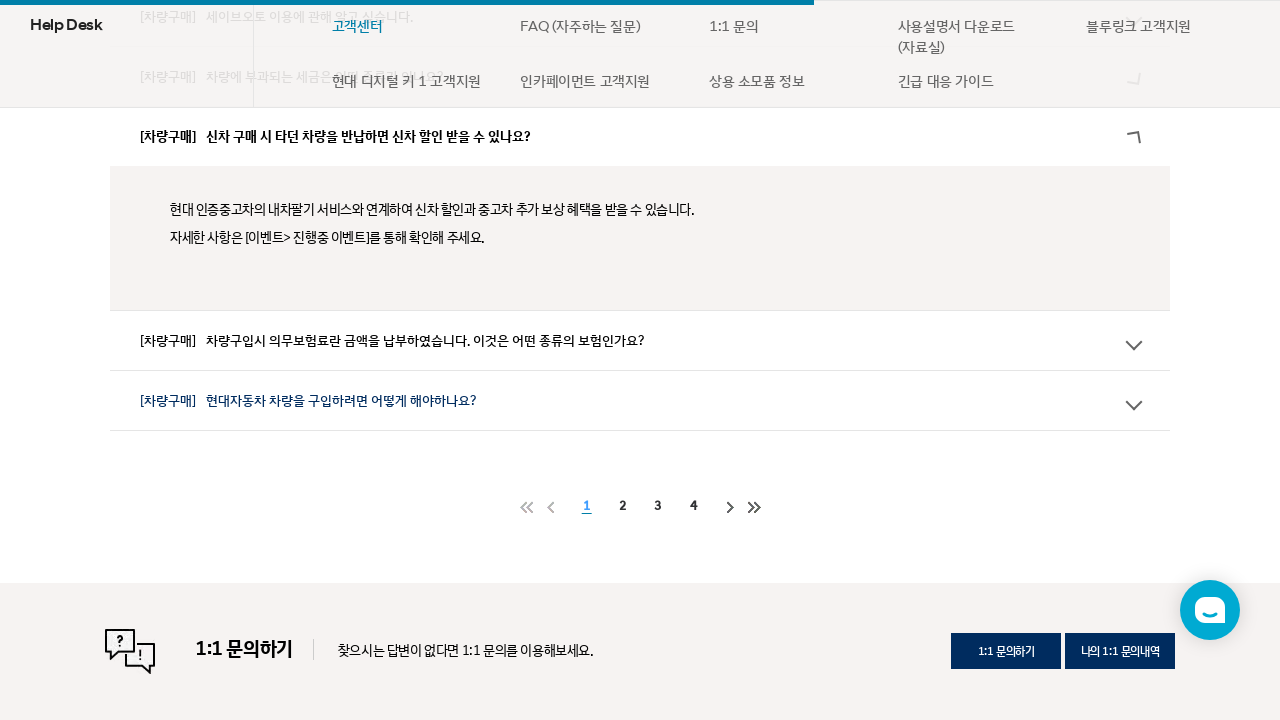

Waited 500ms for FAQ item 8 content to load
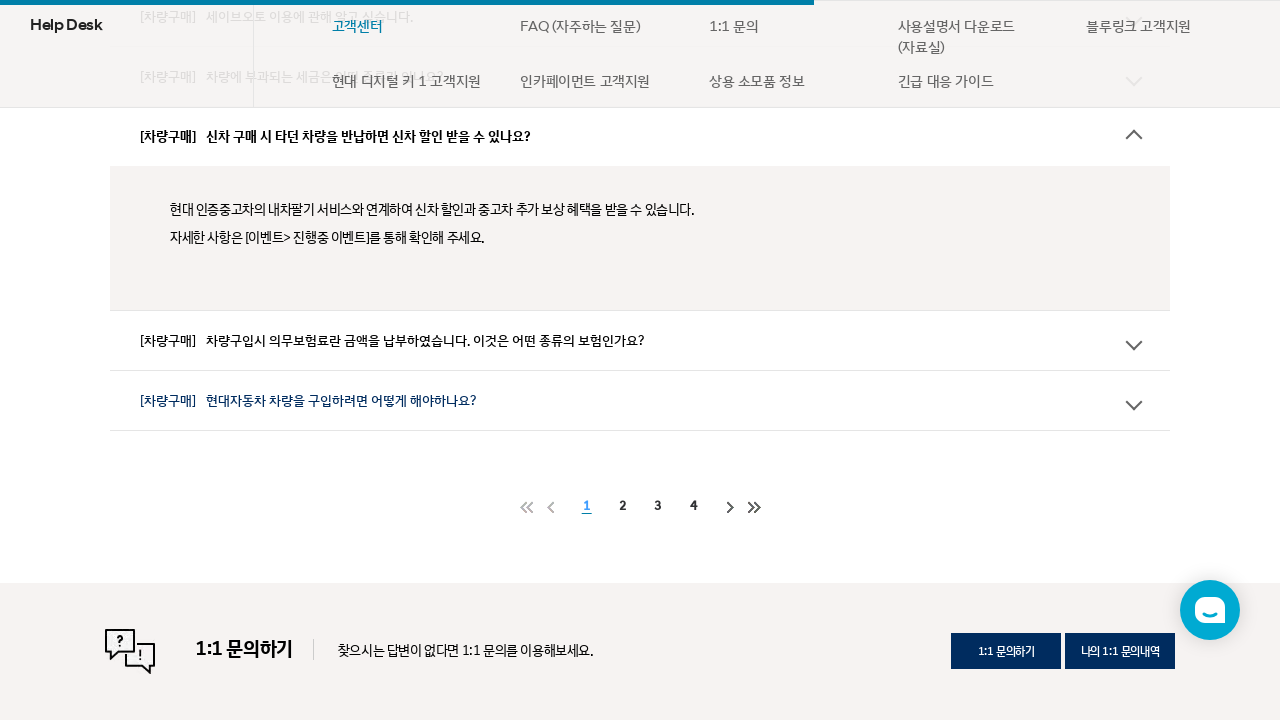

FAQ item 8 title became visible
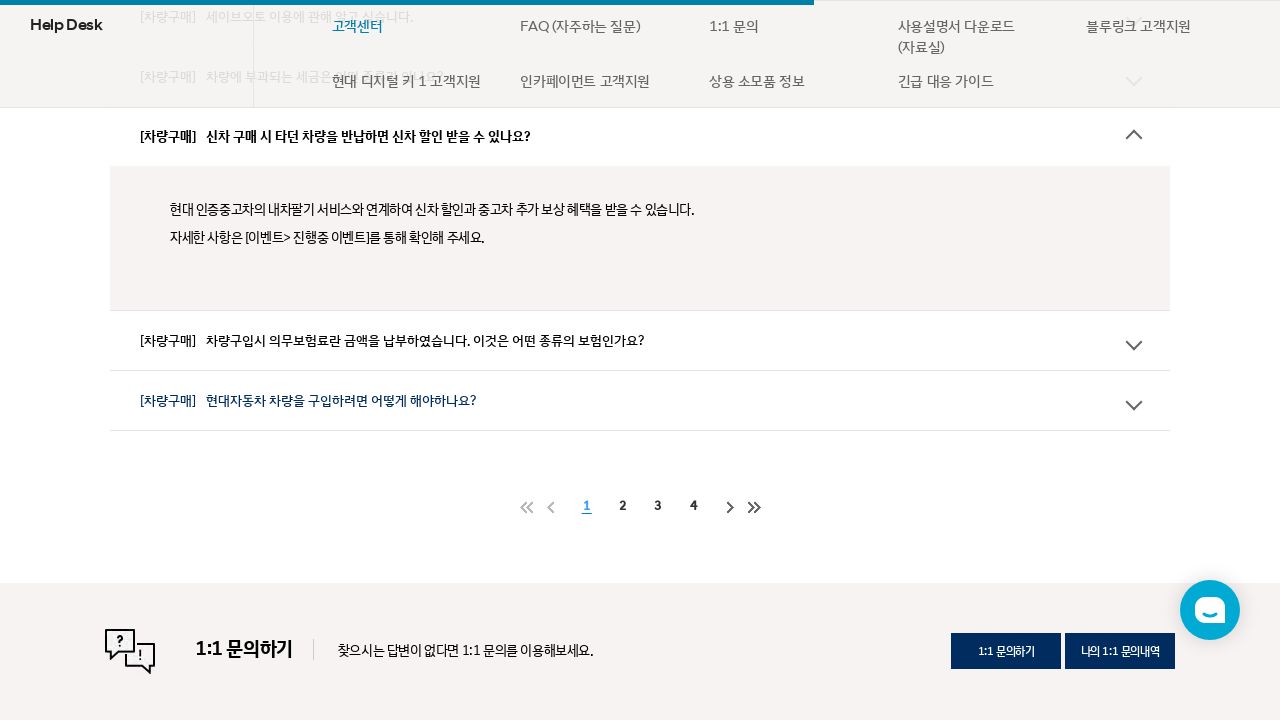

FAQ item 8 content became visible
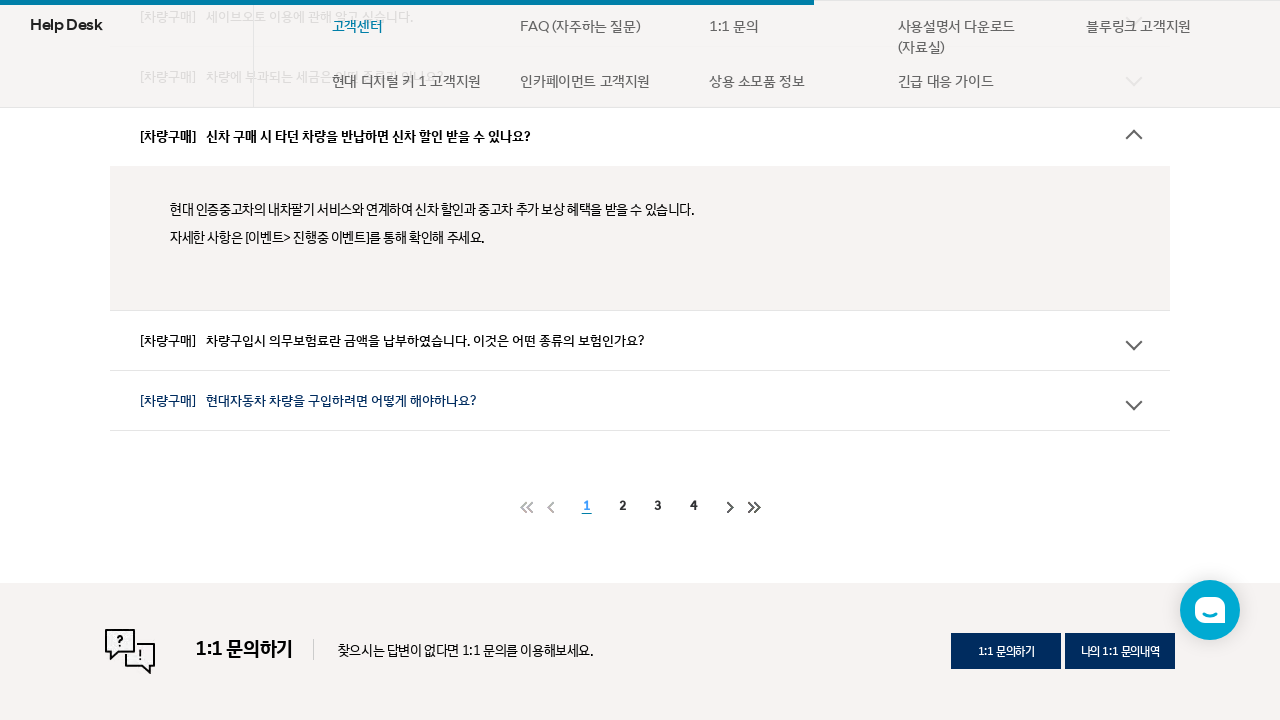

Clicked on FAQ item 9 to expand at (640, 340) on div.list-wrap div.list-item >> nth=8
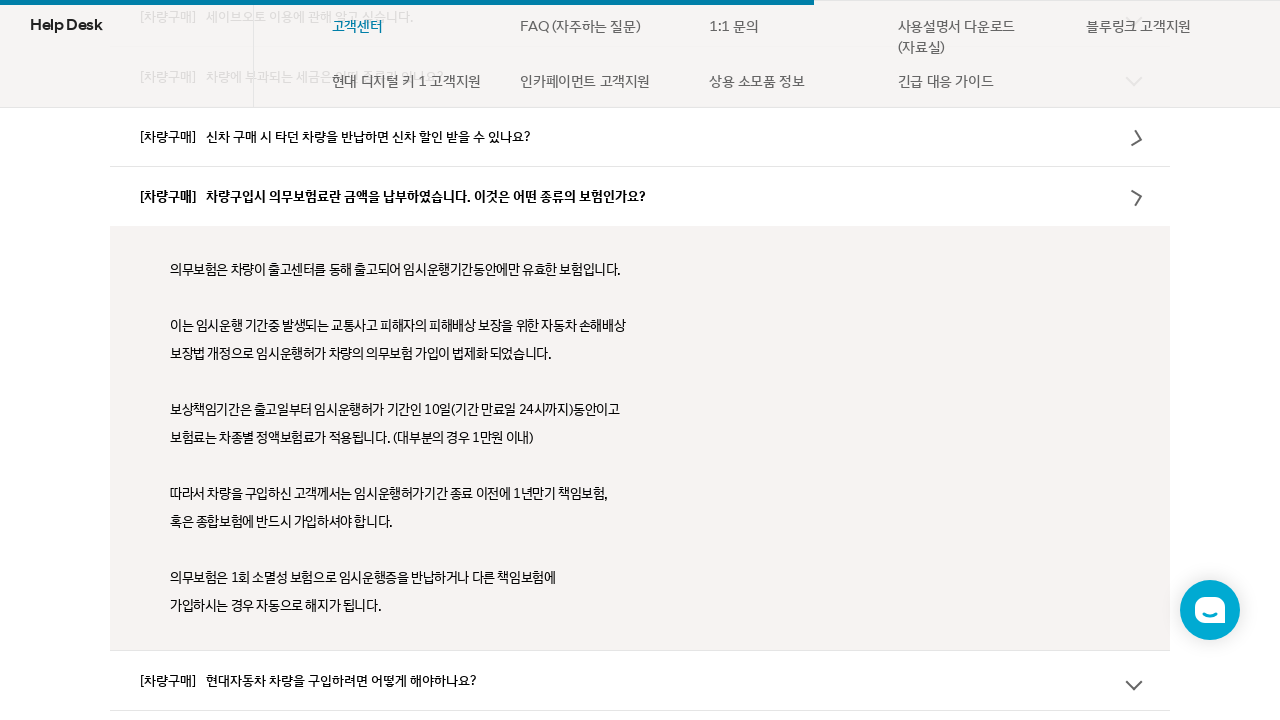

Waited 500ms for FAQ item 9 content to load
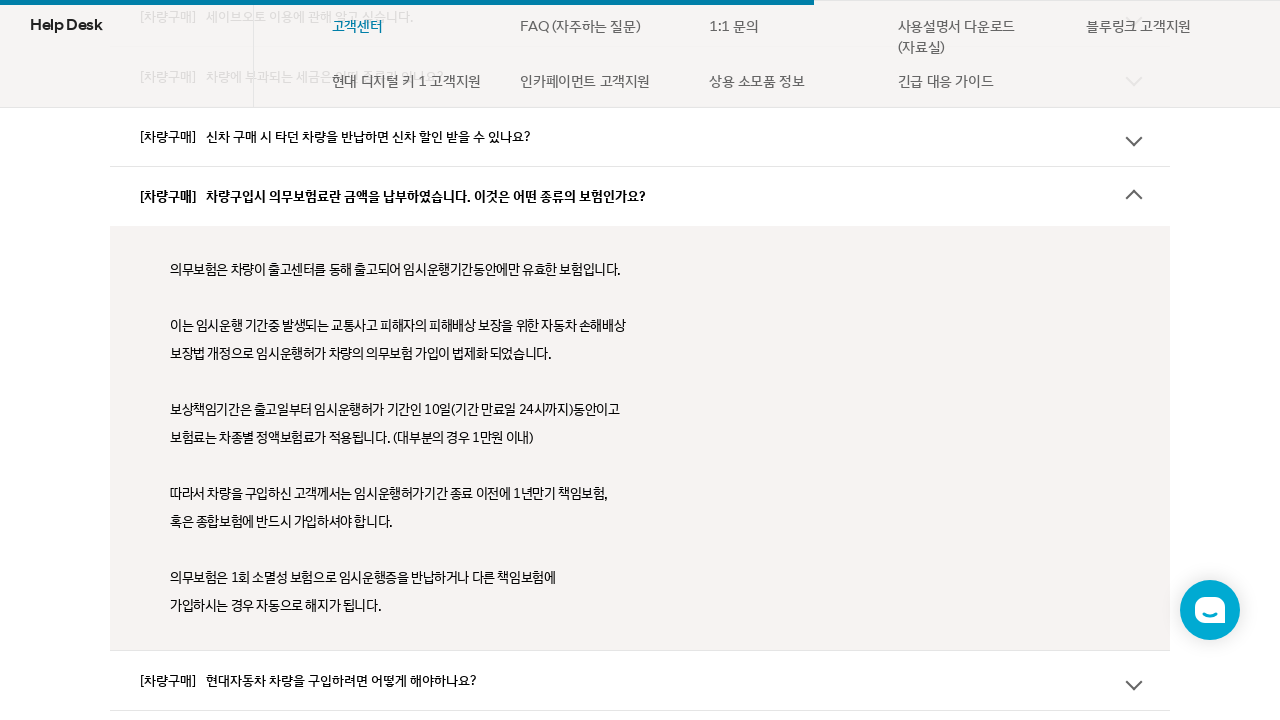

FAQ item 9 title became visible
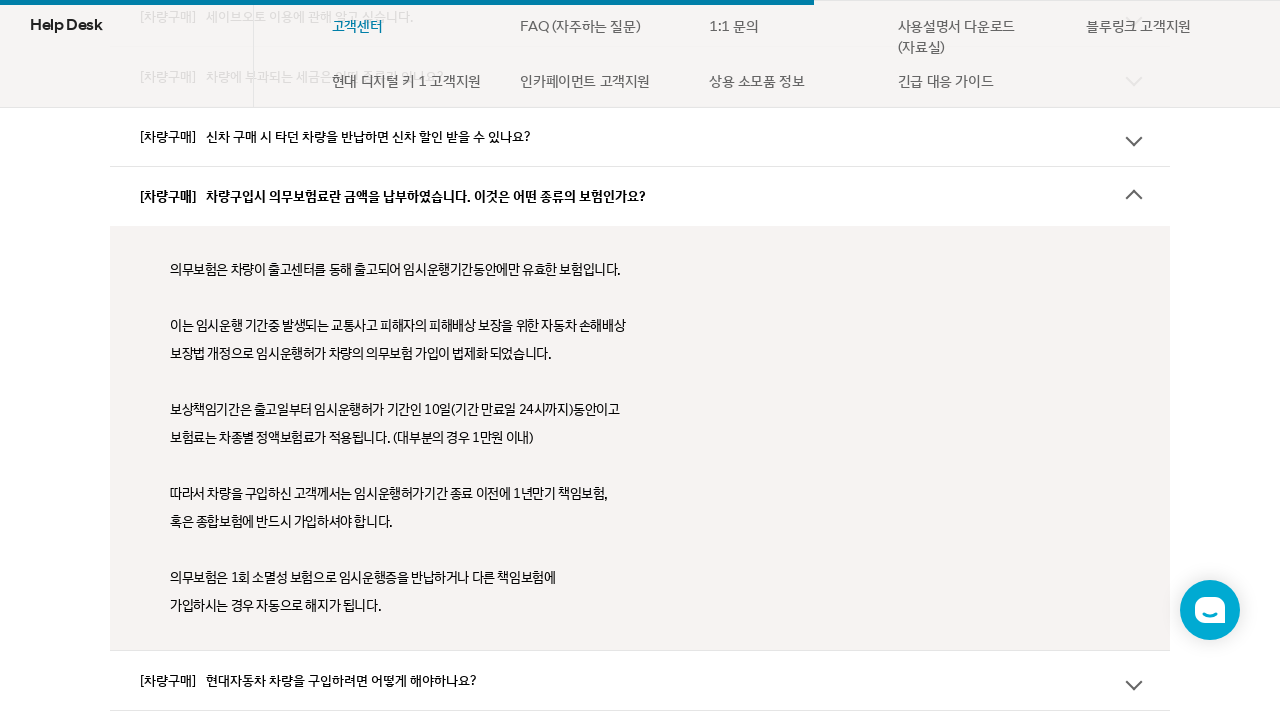

FAQ item 9 content became visible
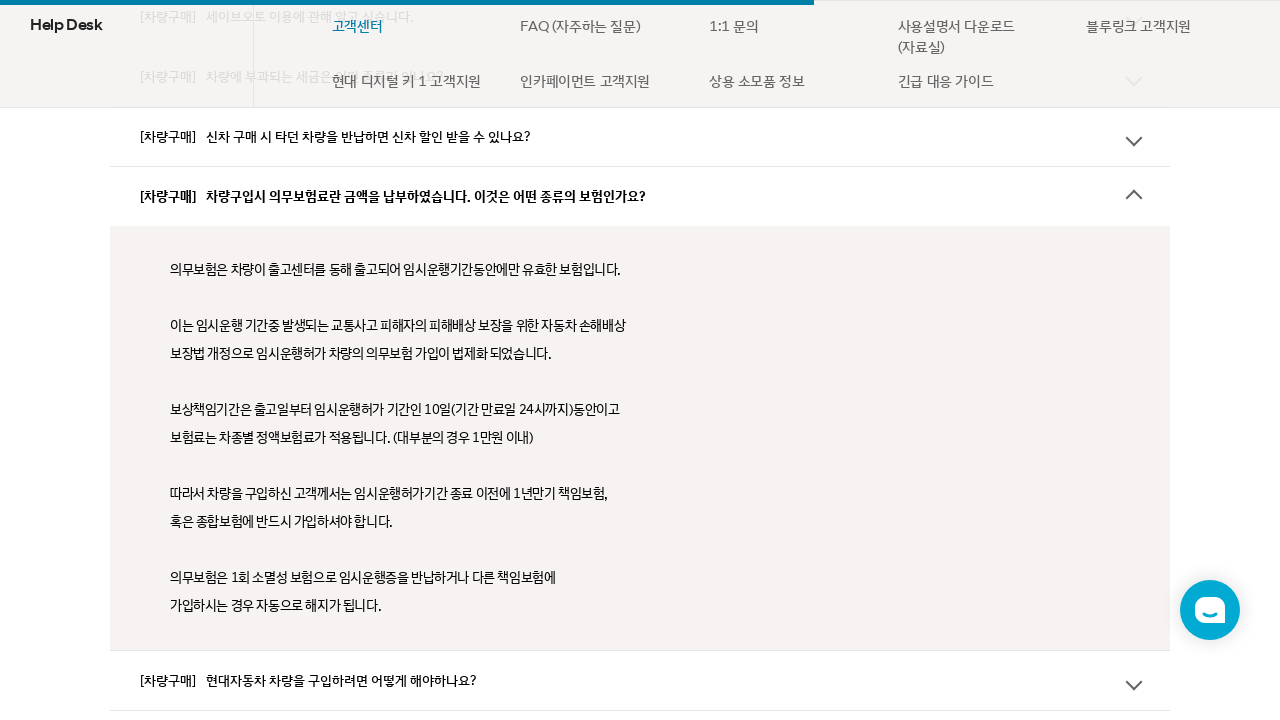

Clicked on FAQ item 10 to expand at (640, 680) on div.list-wrap div.list-item >> nth=9
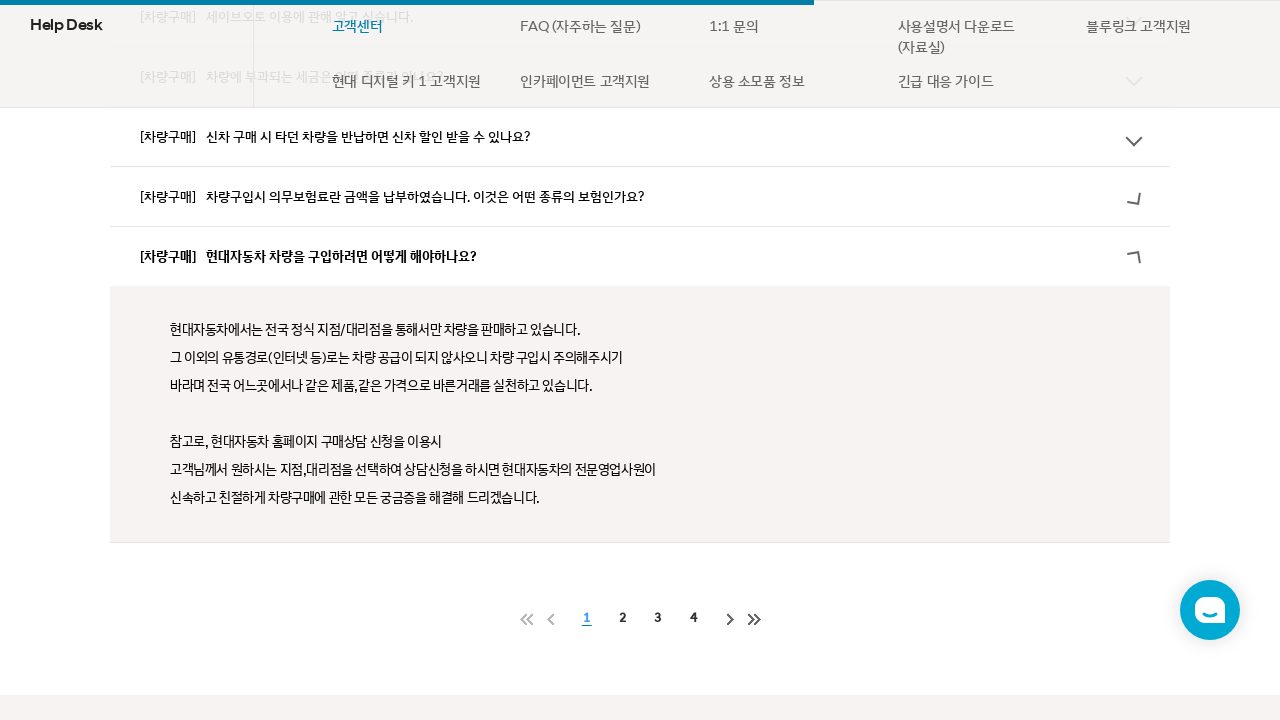

Waited 500ms for FAQ item 10 content to load
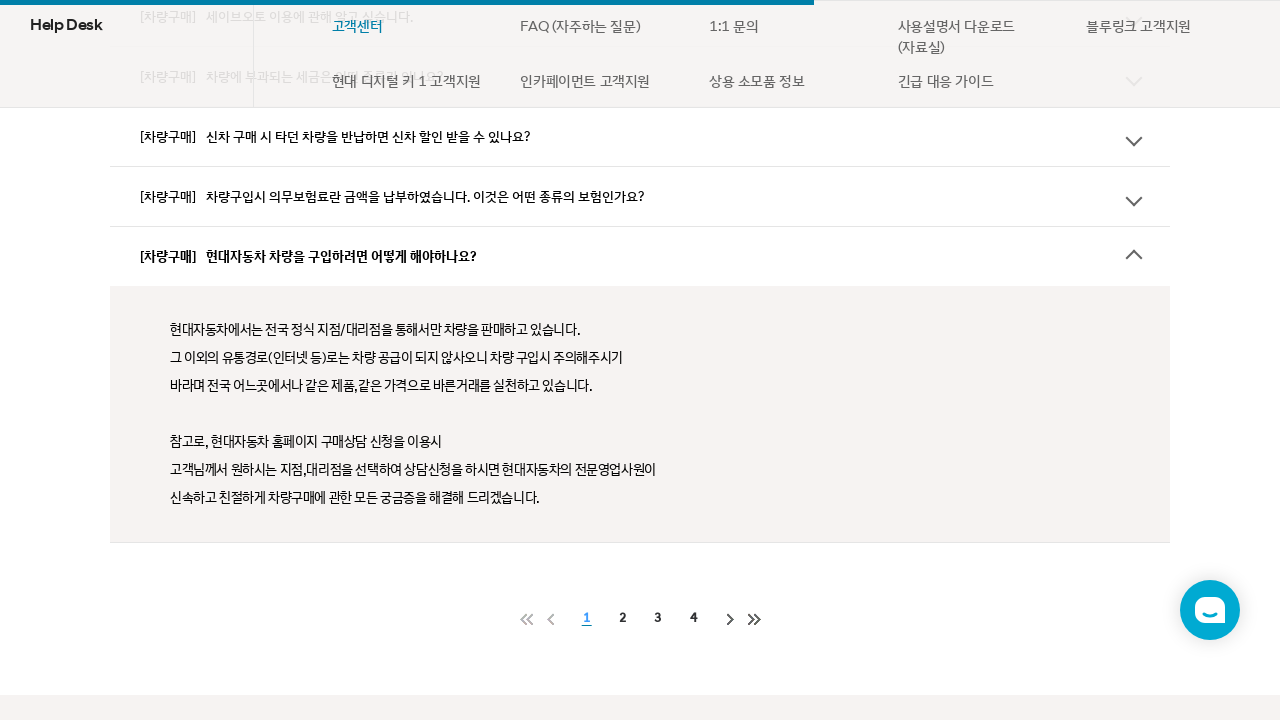

FAQ item 10 title became visible
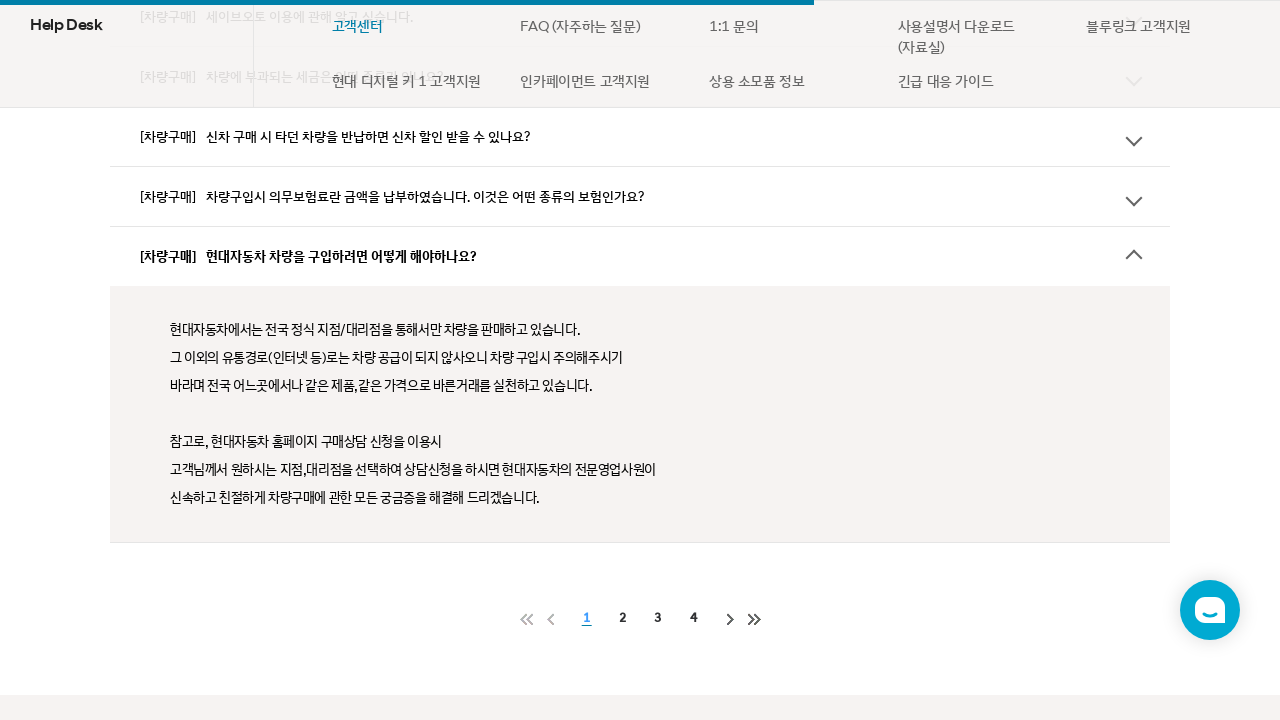

FAQ item 10 content became visible
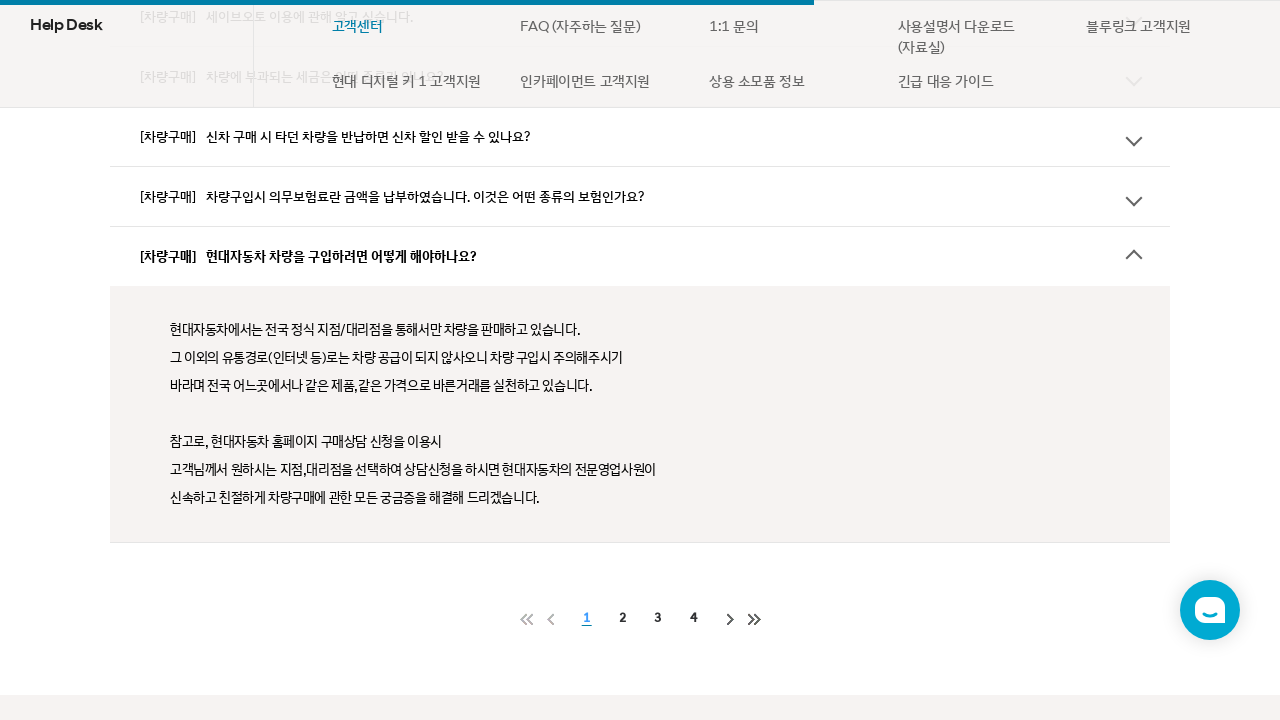

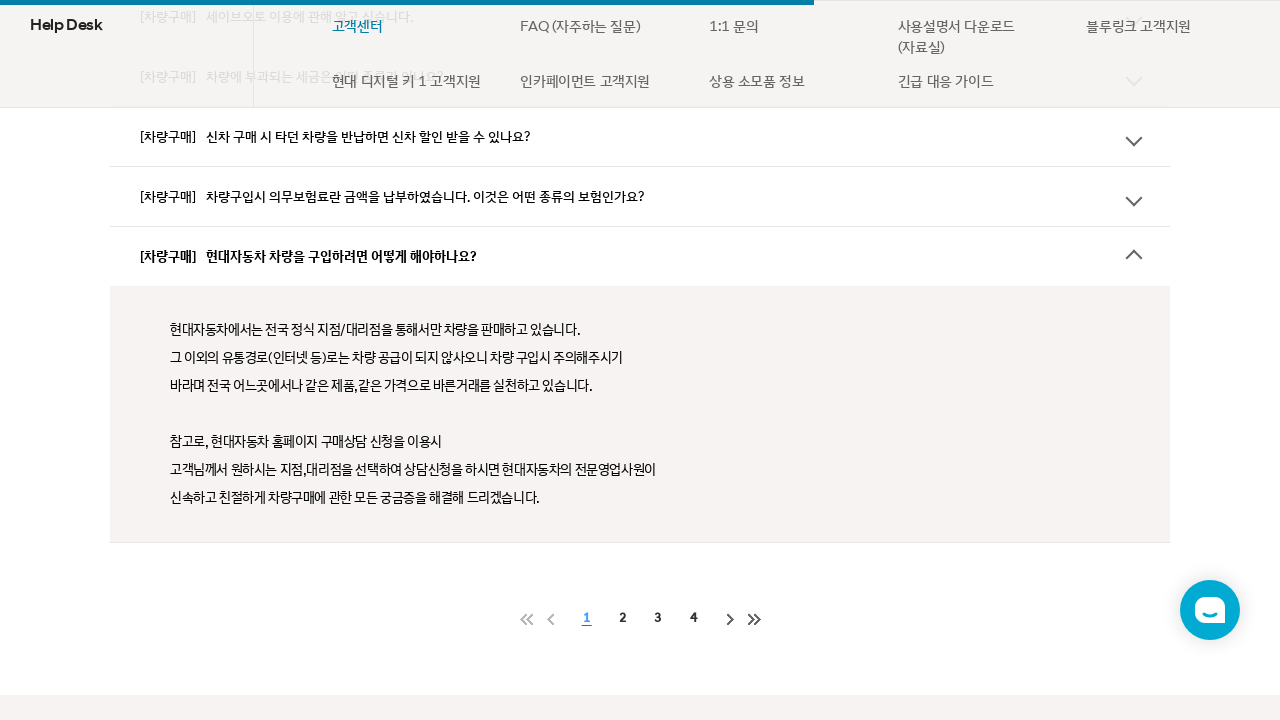